Plays a color clicking game by repeatedly clicking on elements with class 'main' until no more are displayed, then retrieves the final score

Starting URL: http://zzzscore.com/color/en/

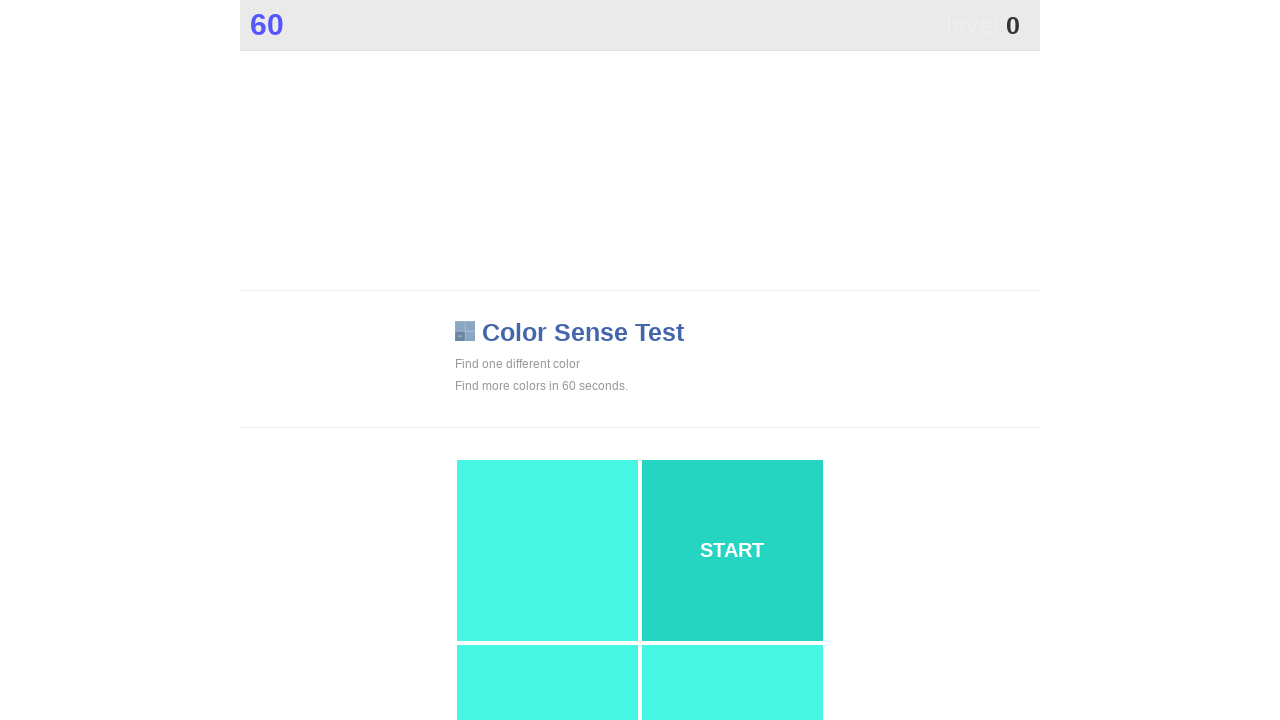

Clicked element with class 'main' (attempt 1) at (732, 550) on .main
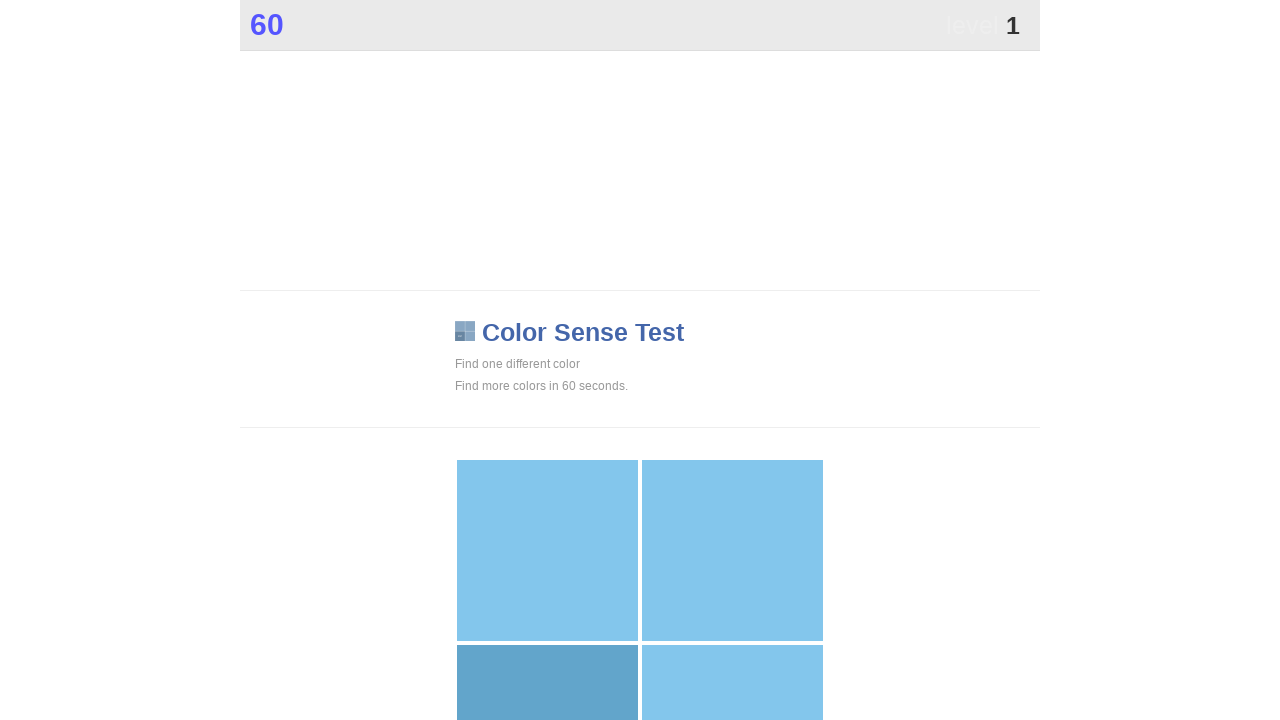

Clicked element with class 'main' (attempt 2) at (547, 629) on .main
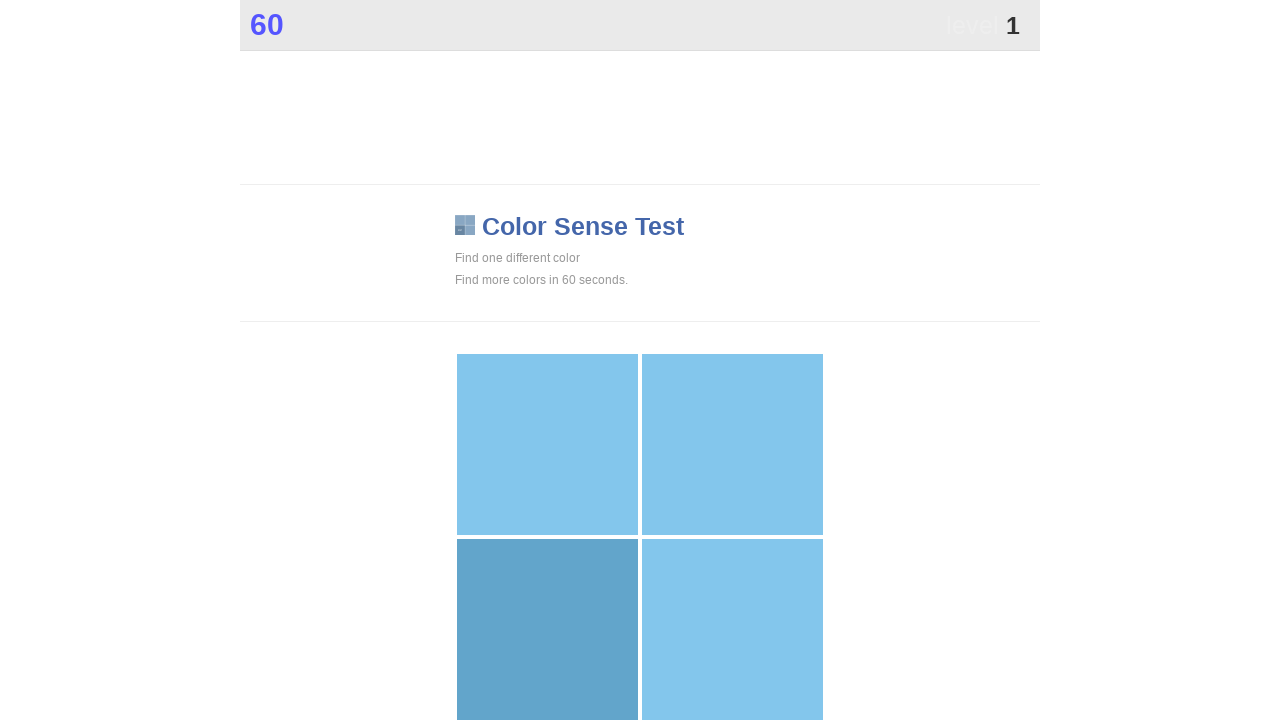

Clicked element with class 'main' (attempt 3) at (547, 629) on .main
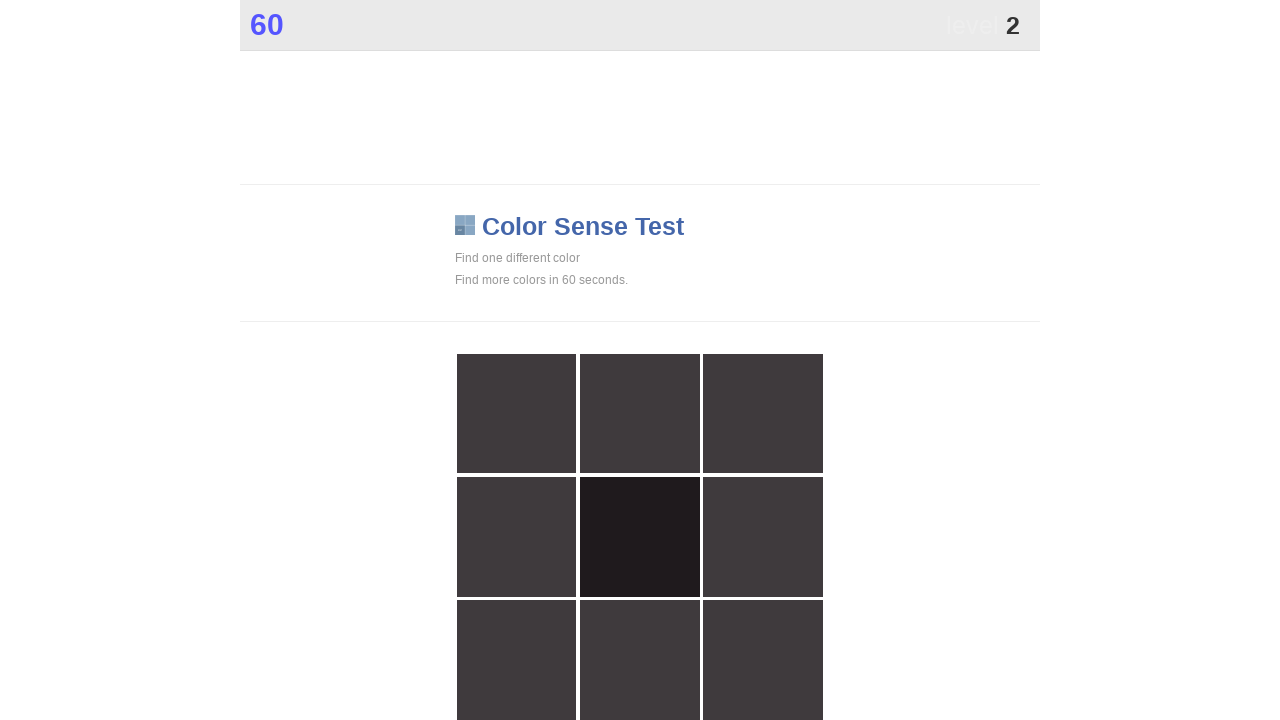

Clicked element with class 'main' (attempt 4) at (640, 537) on .main
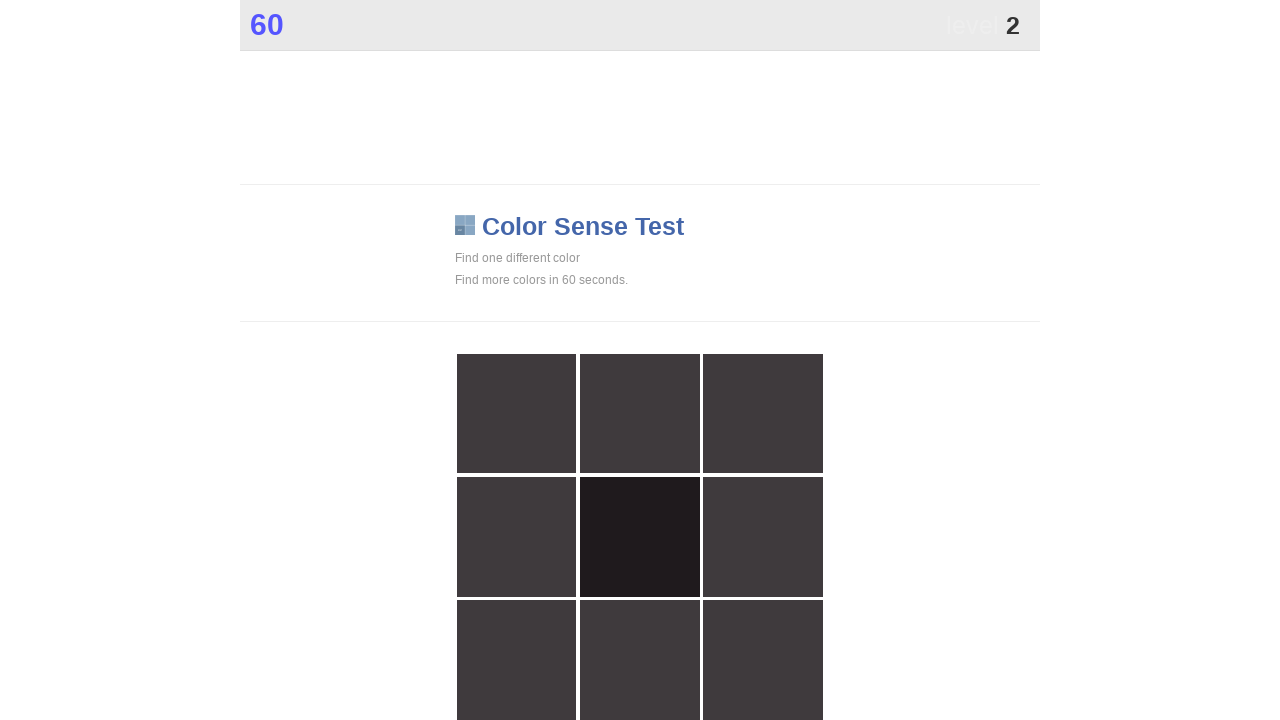

Clicked element with class 'main' (attempt 5) at (640, 537) on .main
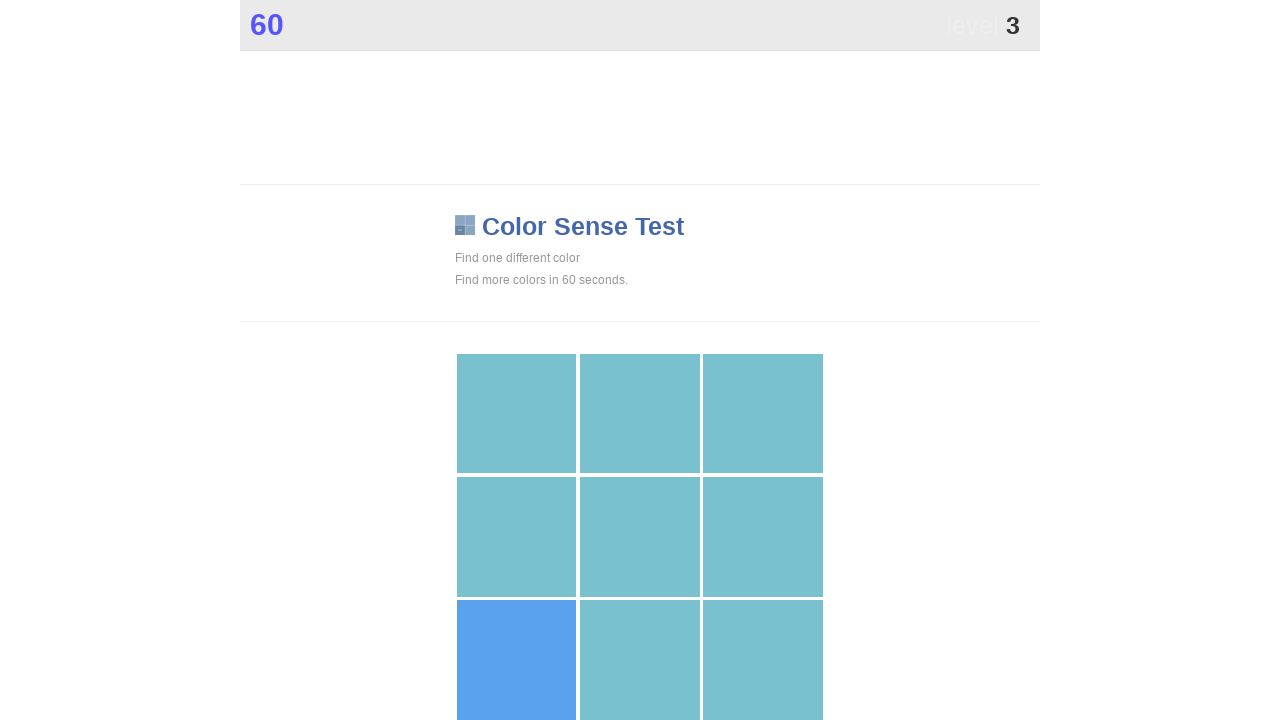

Clicked element with class 'main' (attempt 6) at (517, 660) on .main
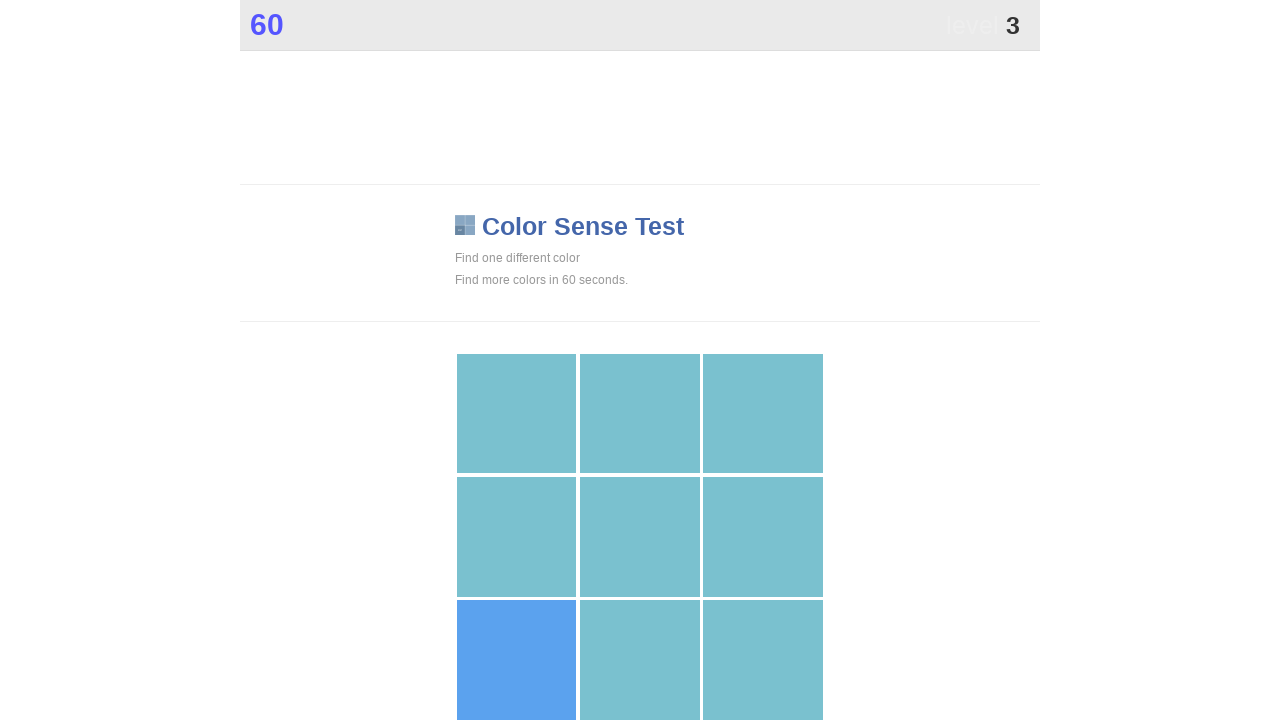

Clicked element with class 'main' (attempt 7) at (517, 660) on .main
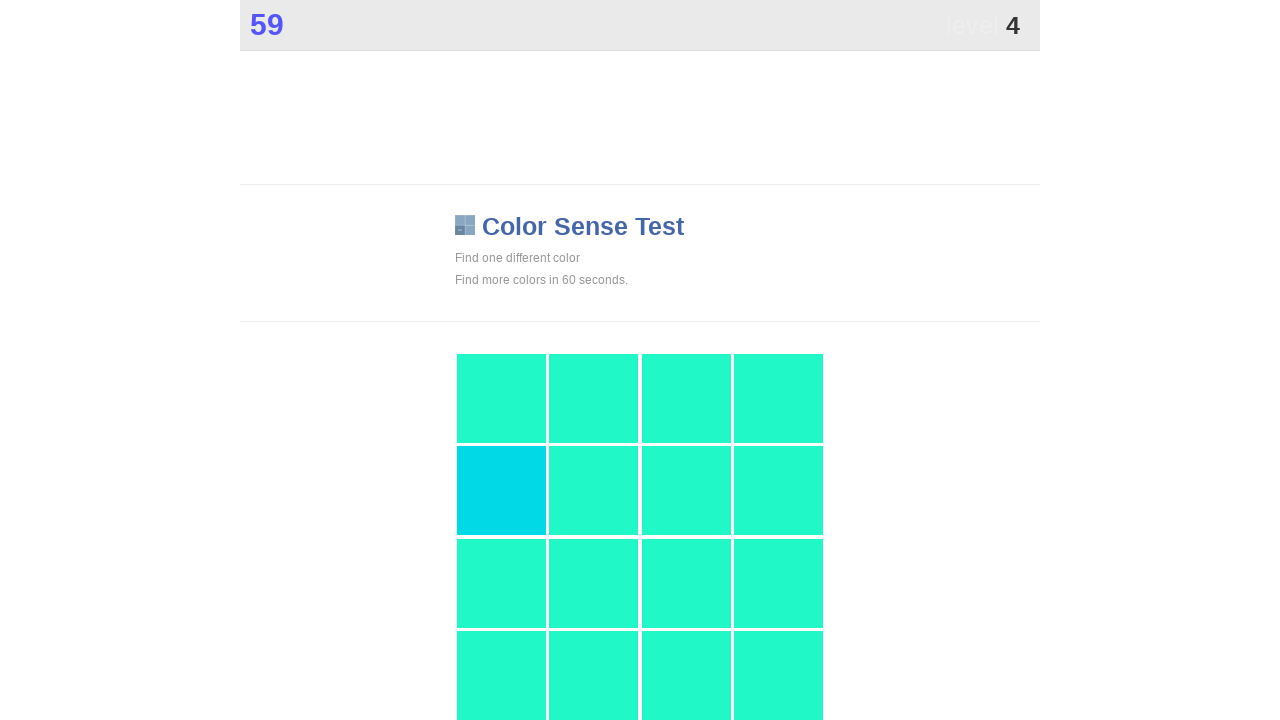

Clicked element with class 'main' (attempt 8) at (501, 491) on .main
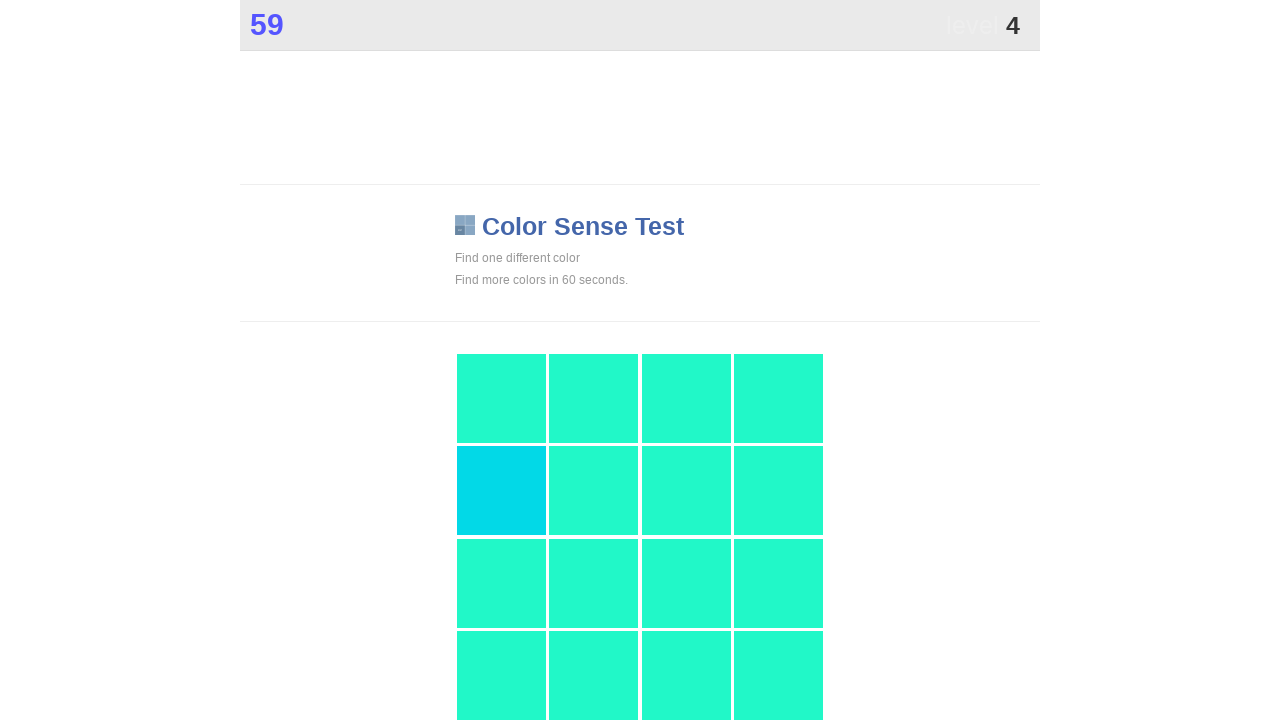

Clicked element with class 'main' (attempt 9) at (501, 491) on .main
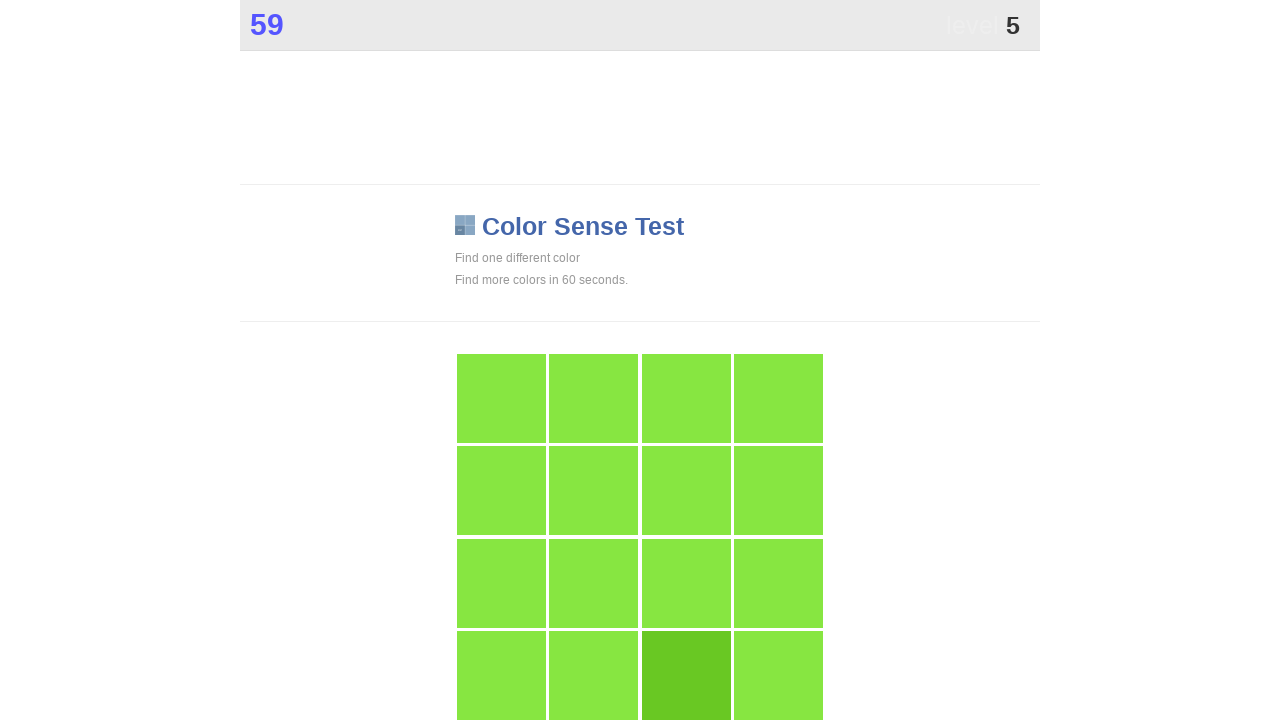

Clicked element with class 'main' (attempt 10) at (686, 676) on .main
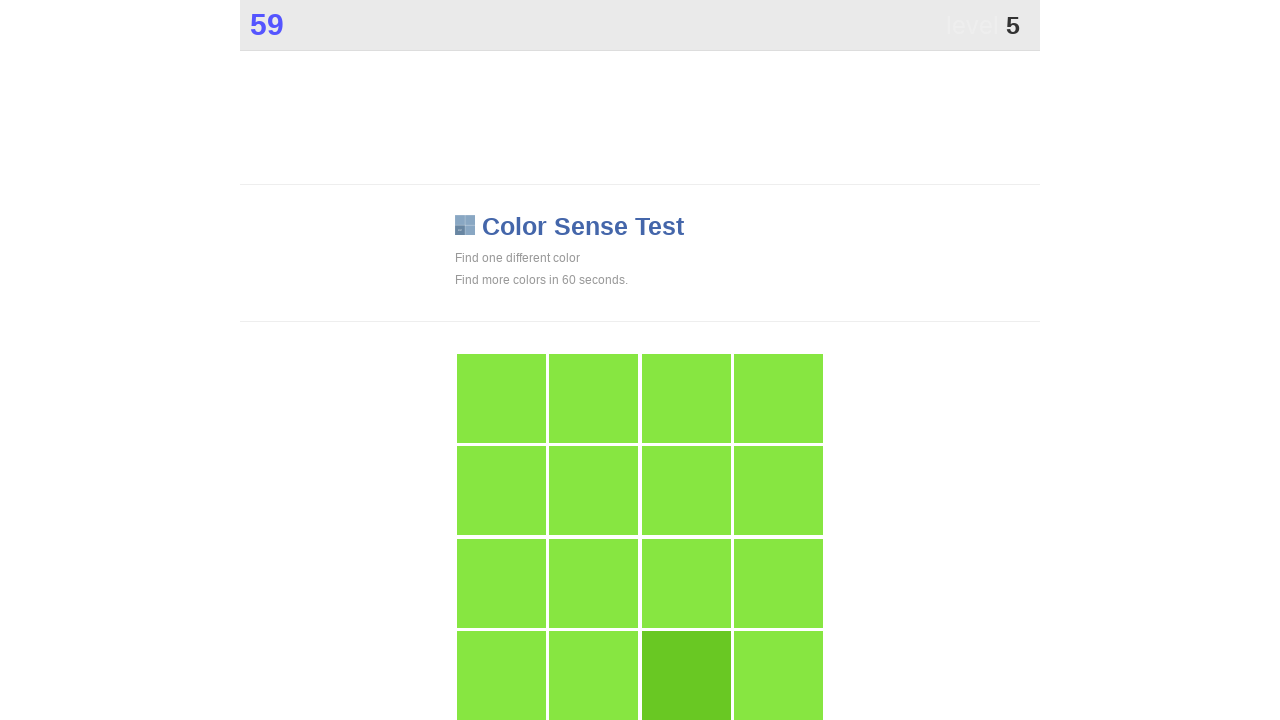

Clicked element with class 'main' (attempt 11) at (686, 676) on .main
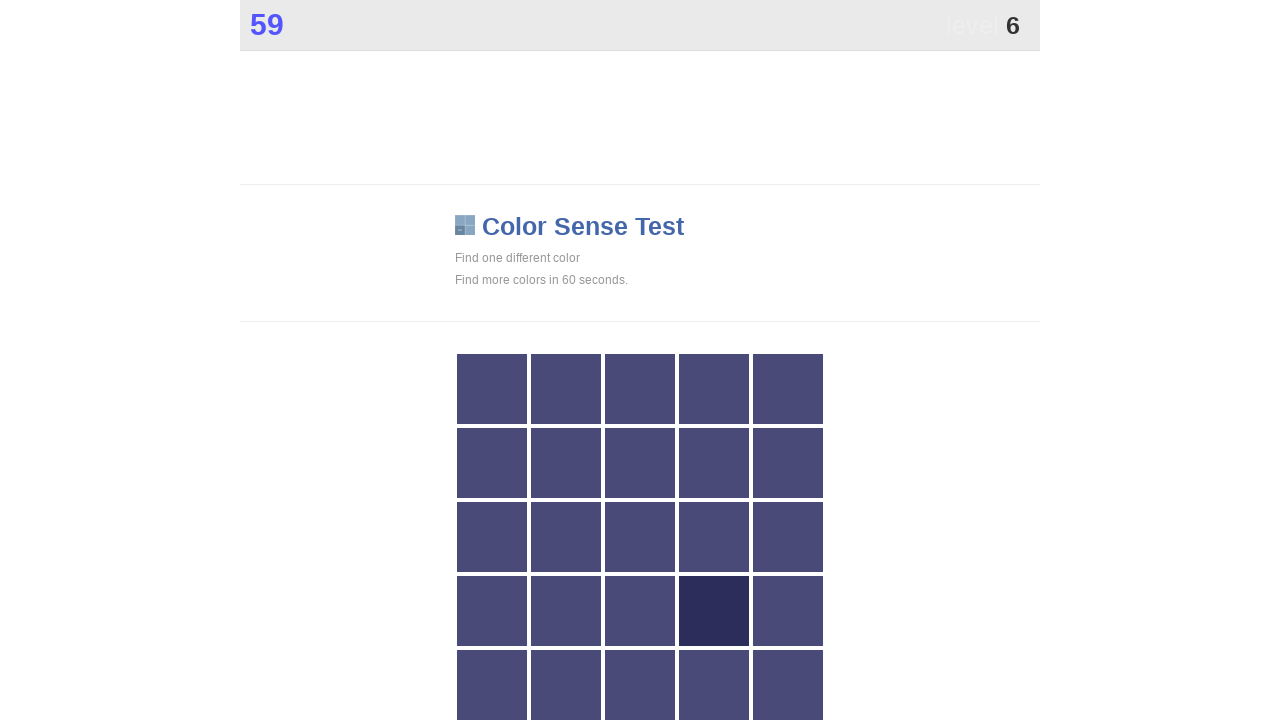

Clicked element with class 'main' (attempt 12) at (714, 611) on .main
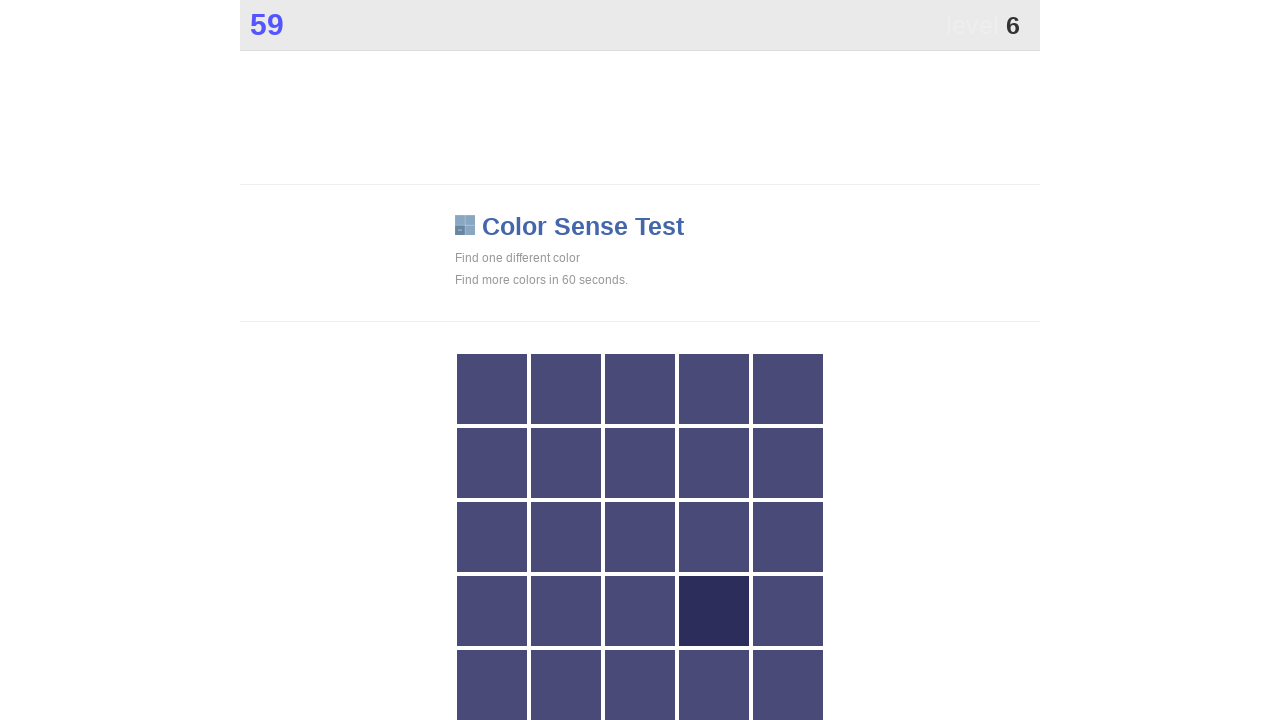

Clicked element with class 'main' (attempt 13) at (714, 611) on .main
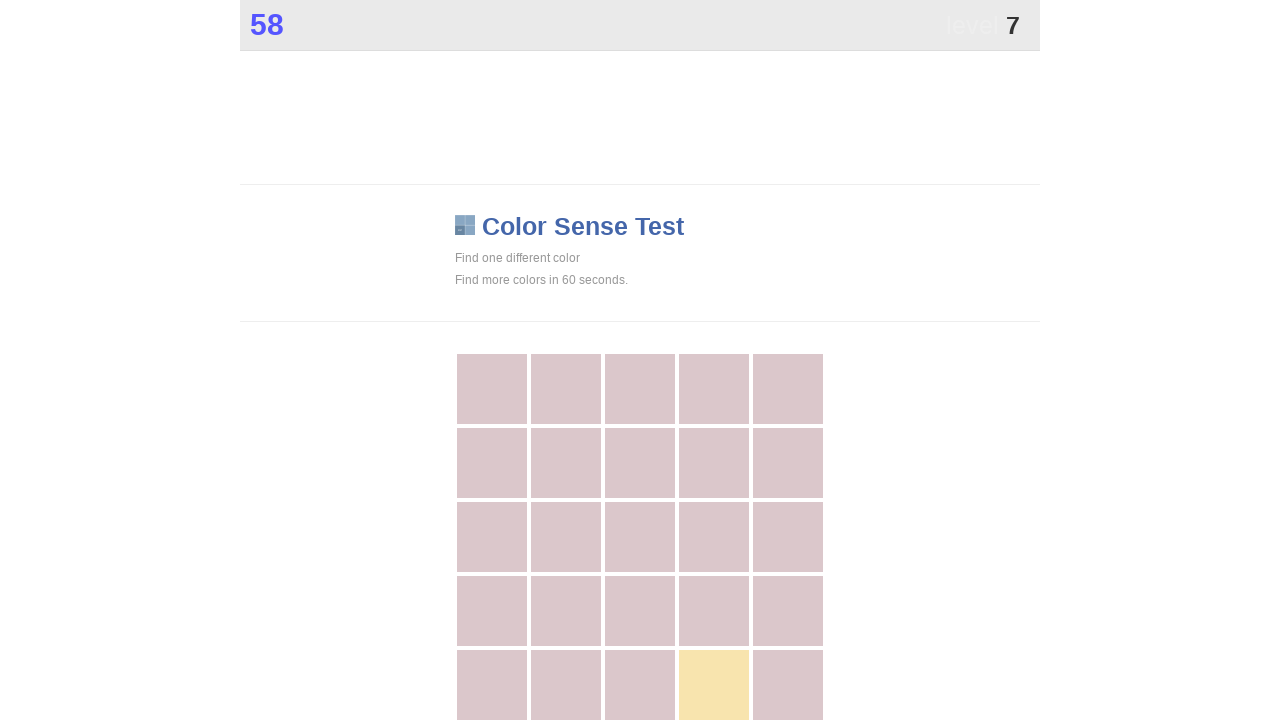

Clicked element with class 'main' (attempt 14) at (714, 685) on .main
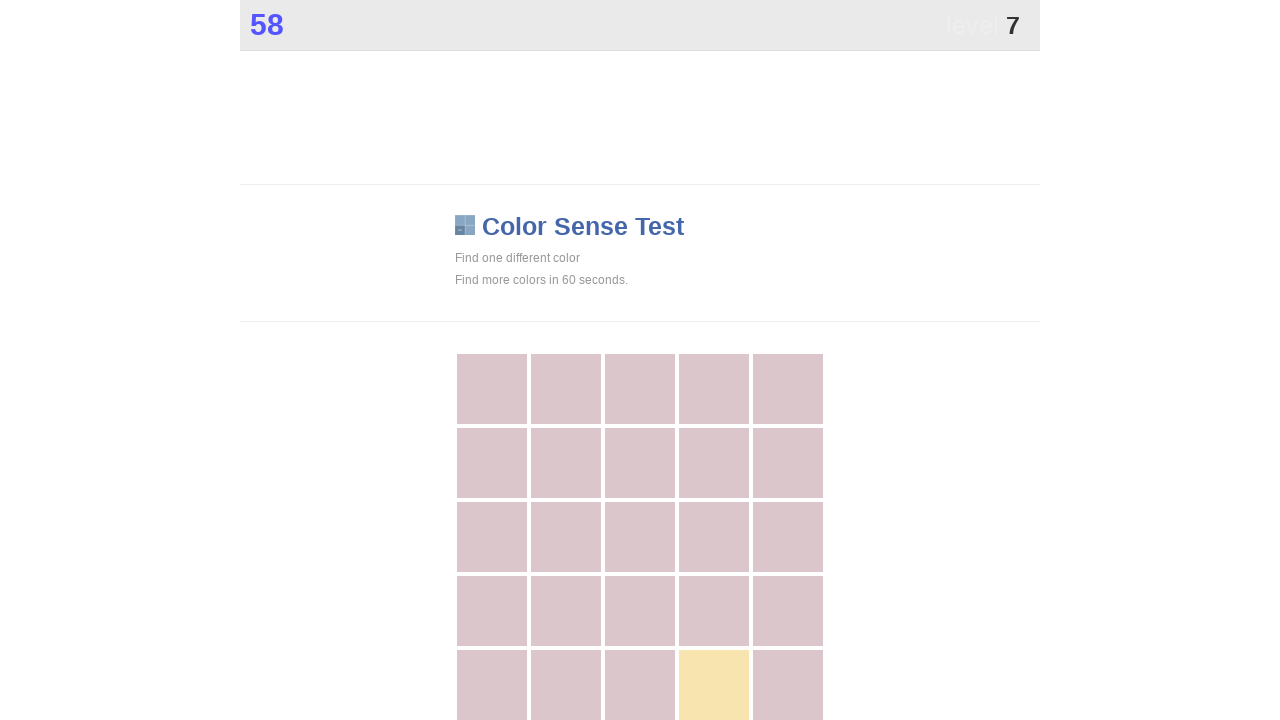

Clicked element with class 'main' (attempt 15) at (714, 685) on .main
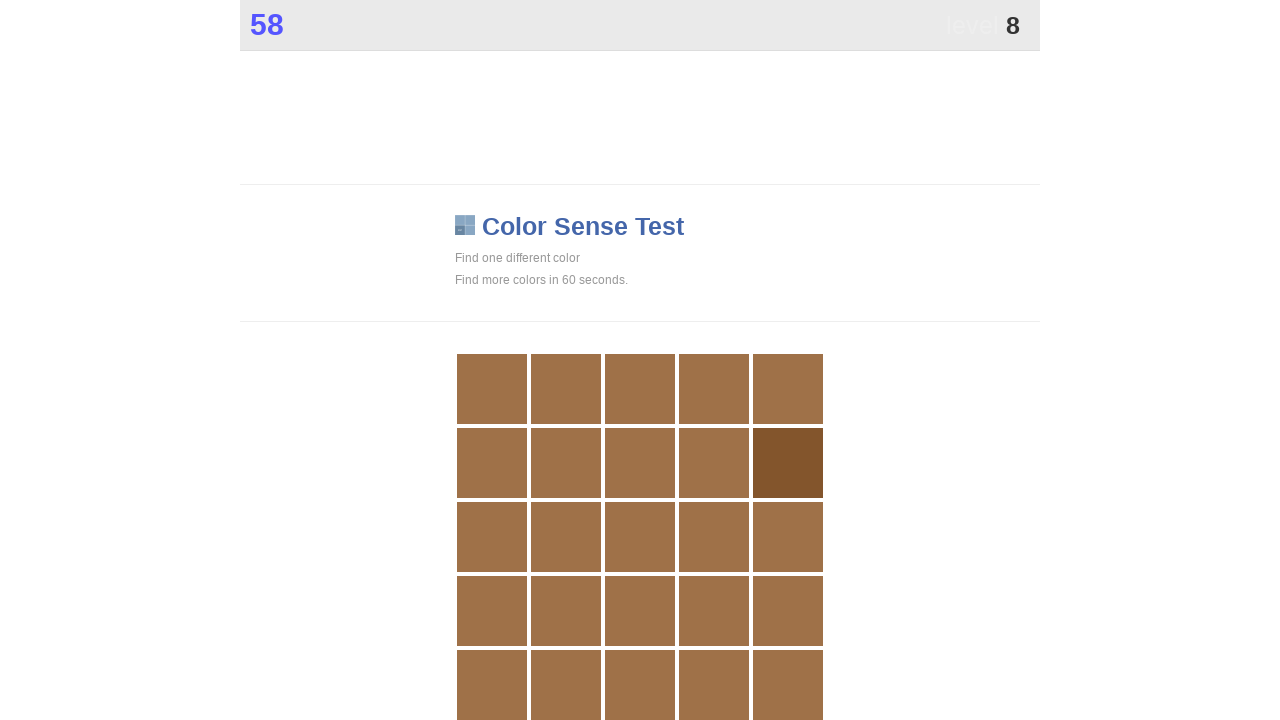

Clicked element with class 'main' (attempt 16) at (788, 463) on .main
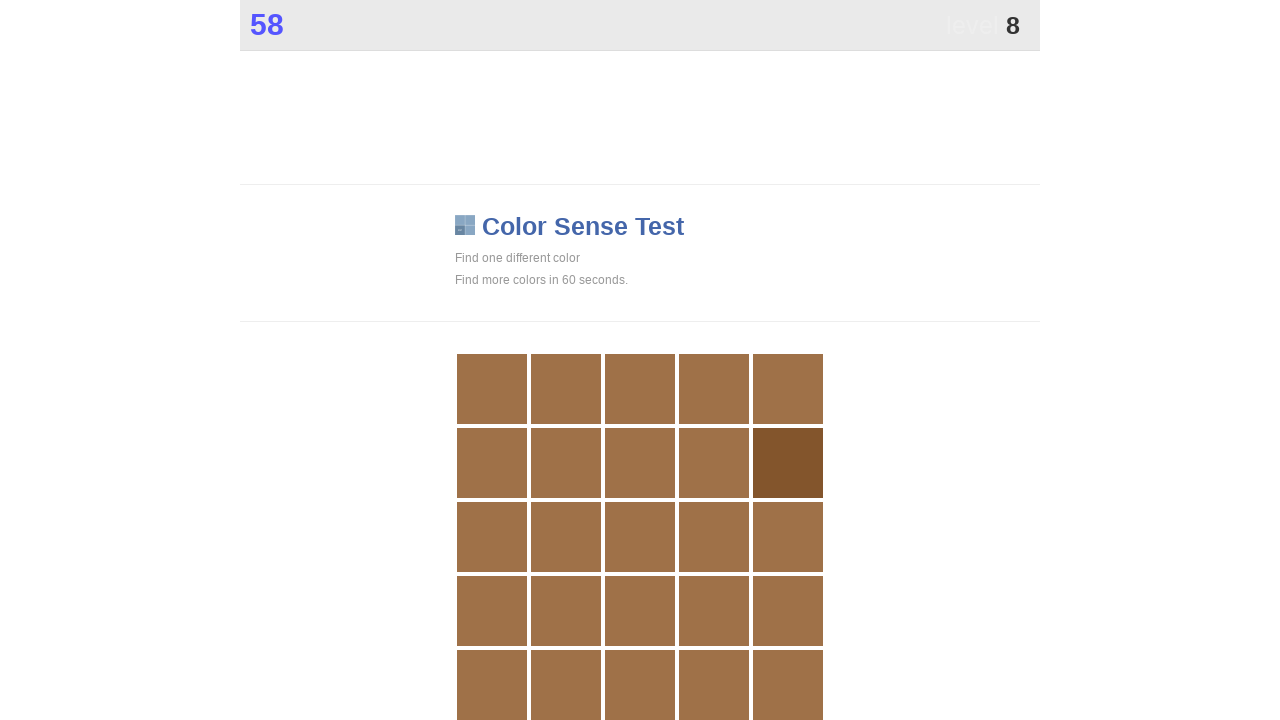

Clicked element with class 'main' (attempt 17) at (788, 463) on .main
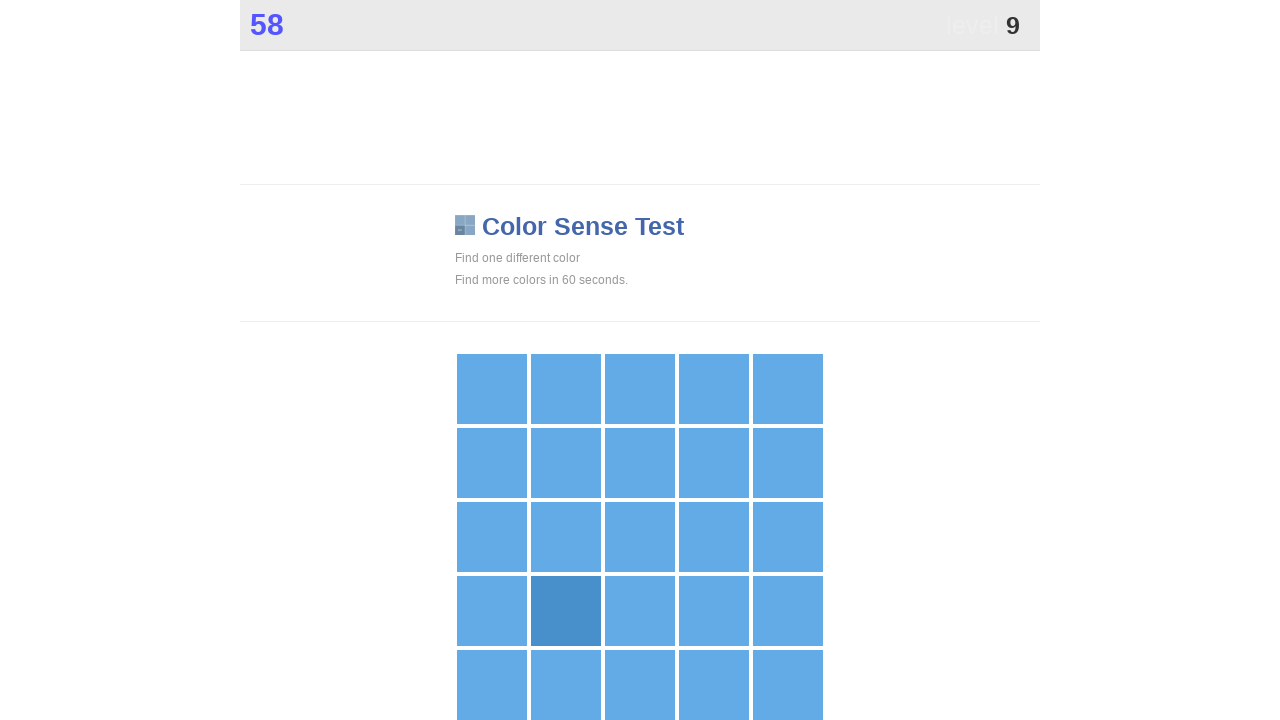

Clicked element with class 'main' (attempt 18) at (566, 611) on .main
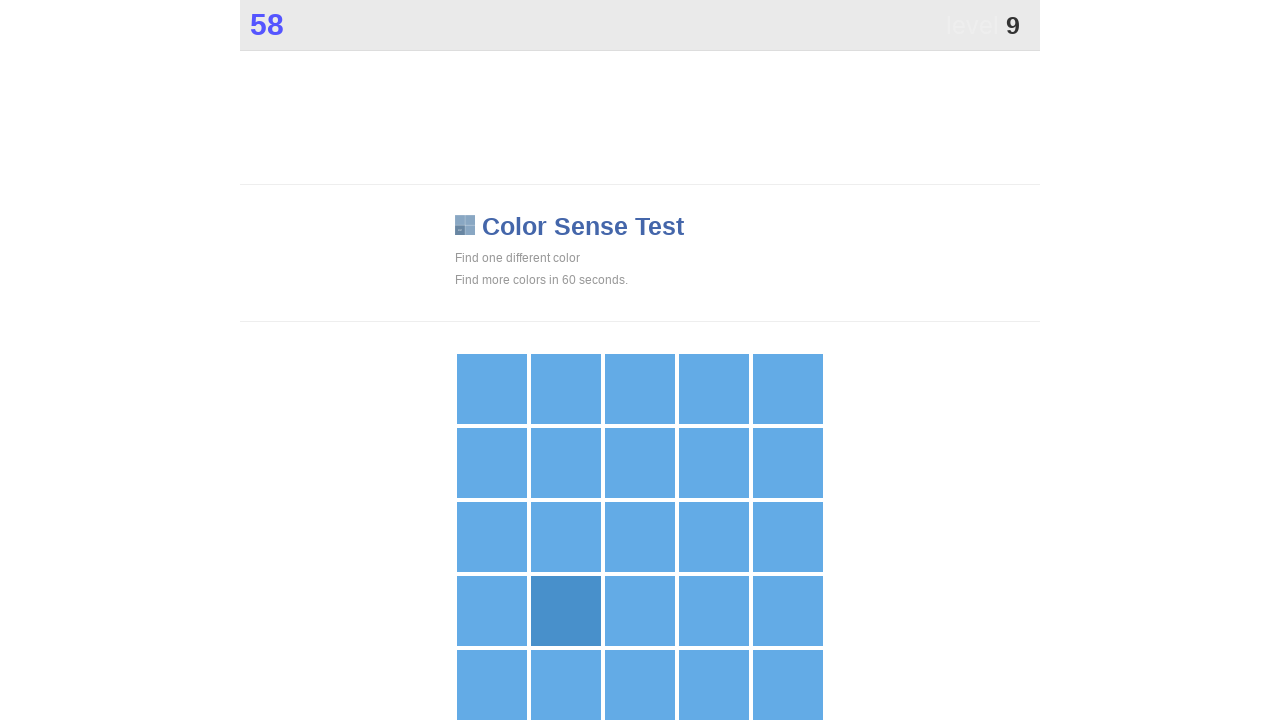

Clicked element with class 'main' (attempt 19) at (566, 611) on .main
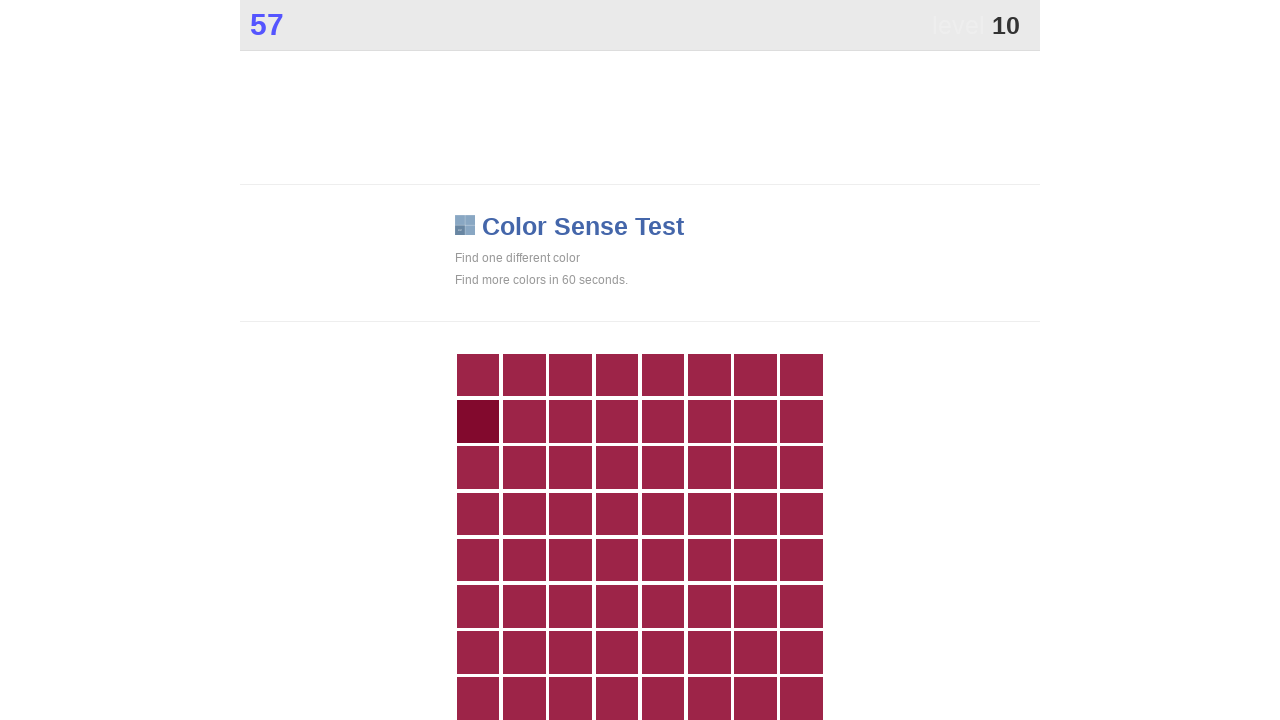

Clicked element with class 'main' (attempt 20) at (478, 421) on .main
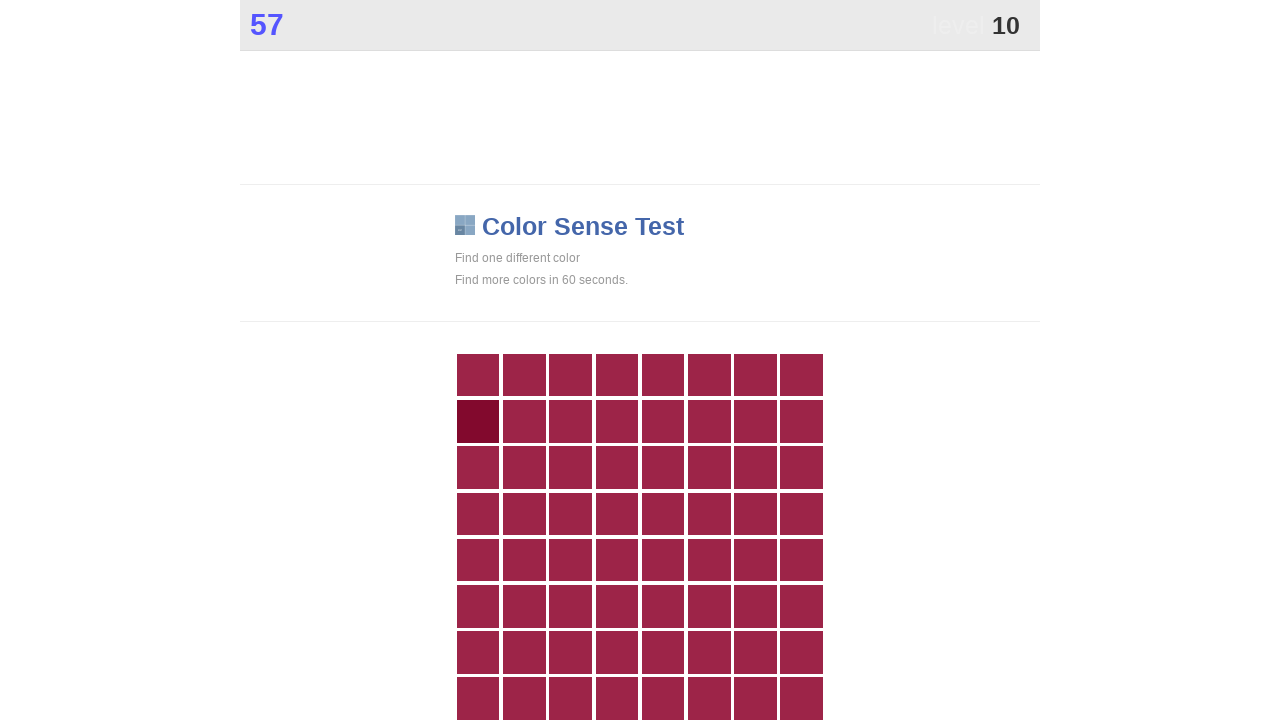

Clicked element with class 'main' (attempt 21) at (478, 421) on .main
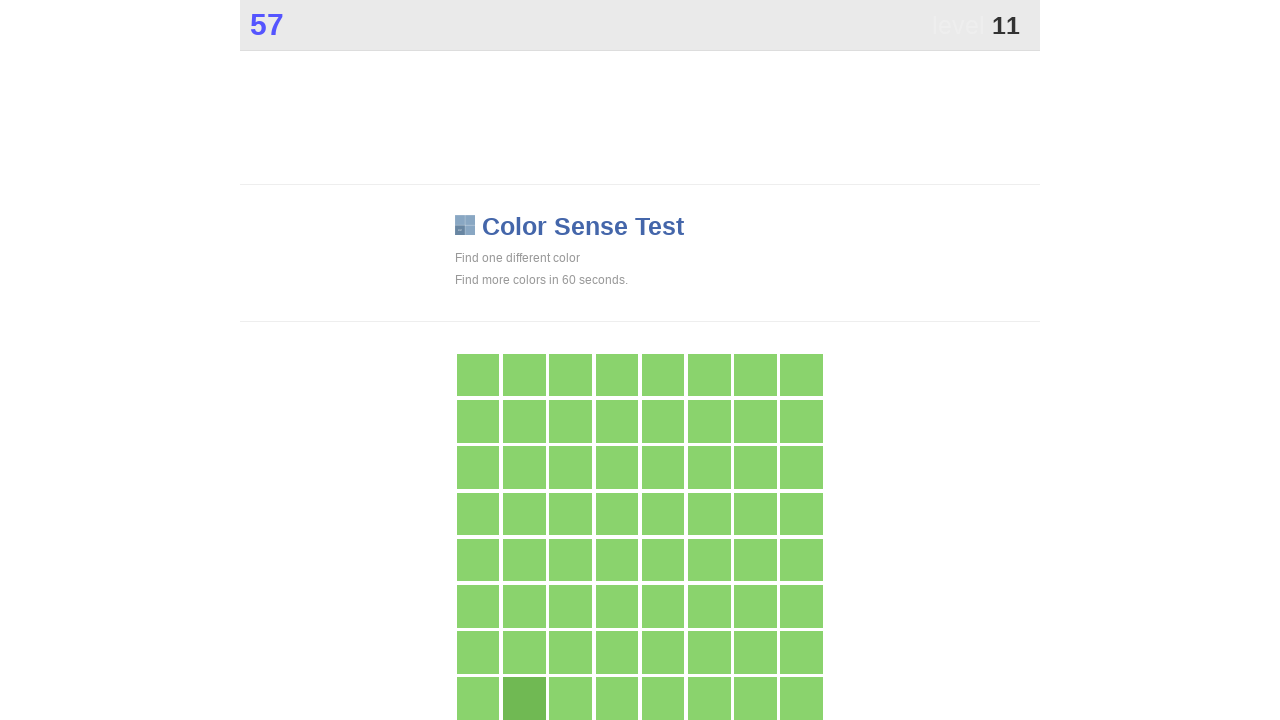

Clicked element with class 'main' (attempt 22) at (524, 699) on .main
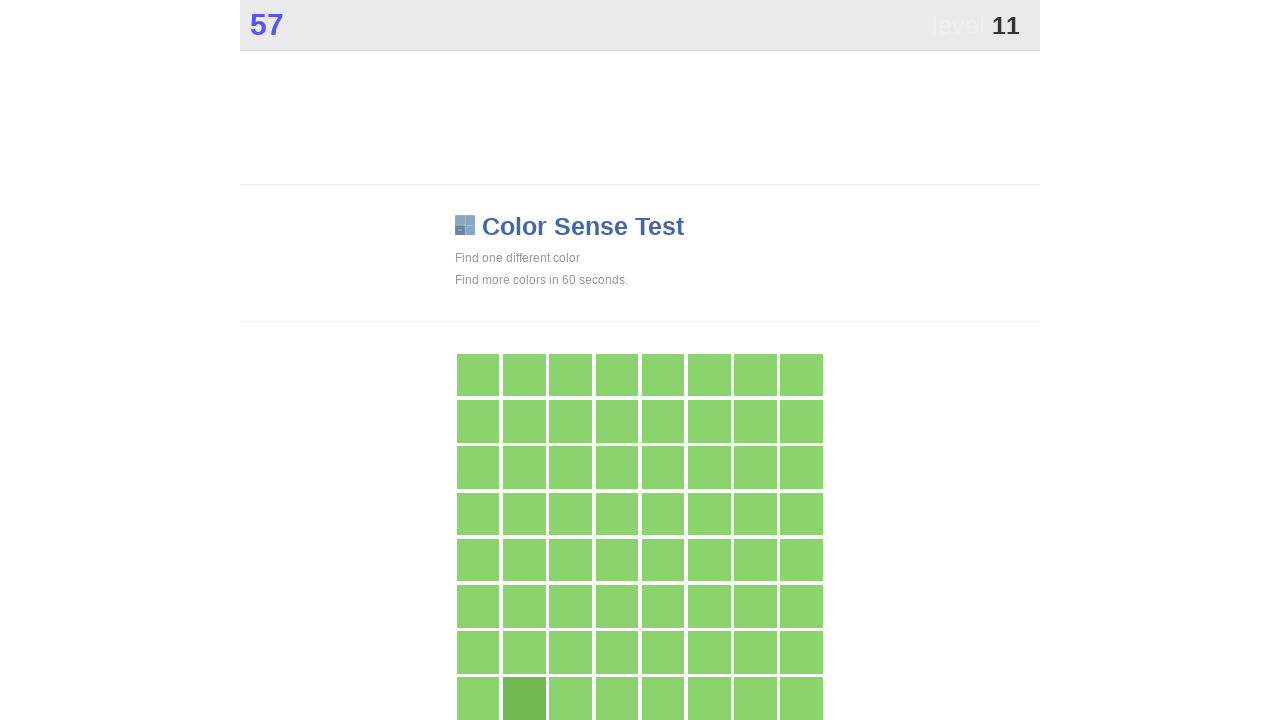

Clicked element with class 'main' (attempt 23) at (524, 699) on .main
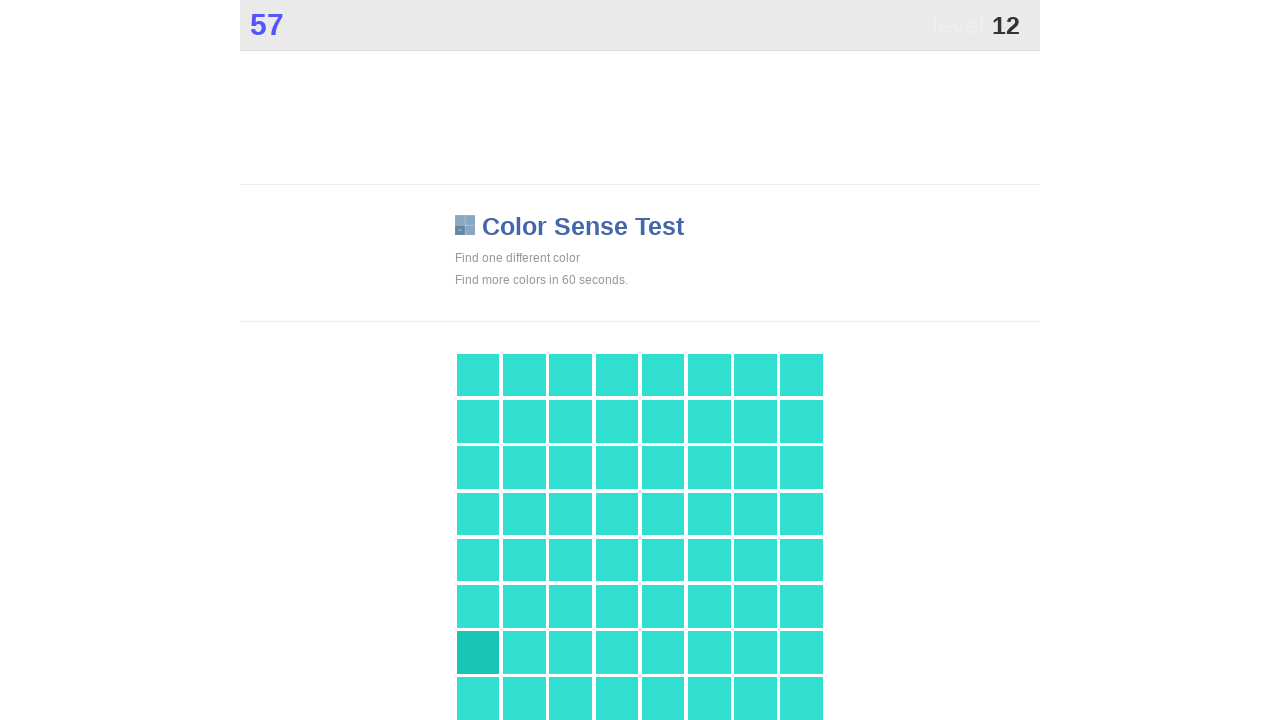

Clicked element with class 'main' (attempt 24) at (478, 653) on .main
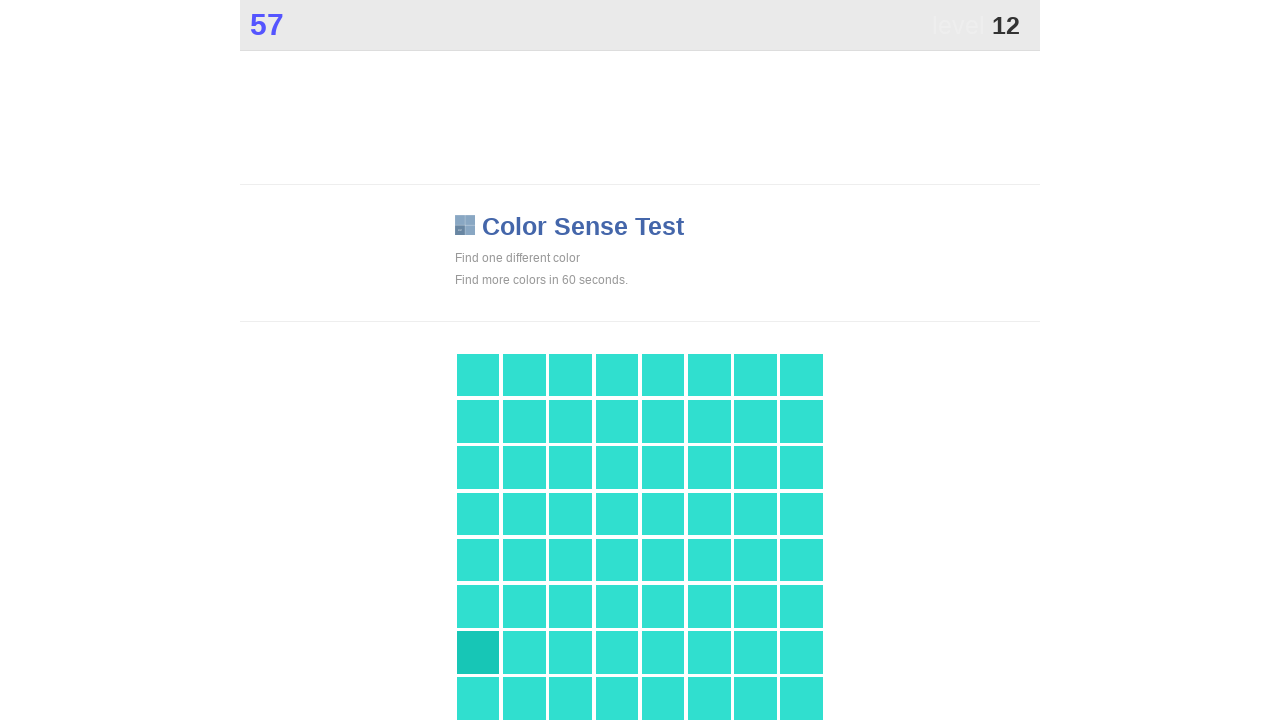

Clicked element with class 'main' (attempt 25) at (478, 653) on .main
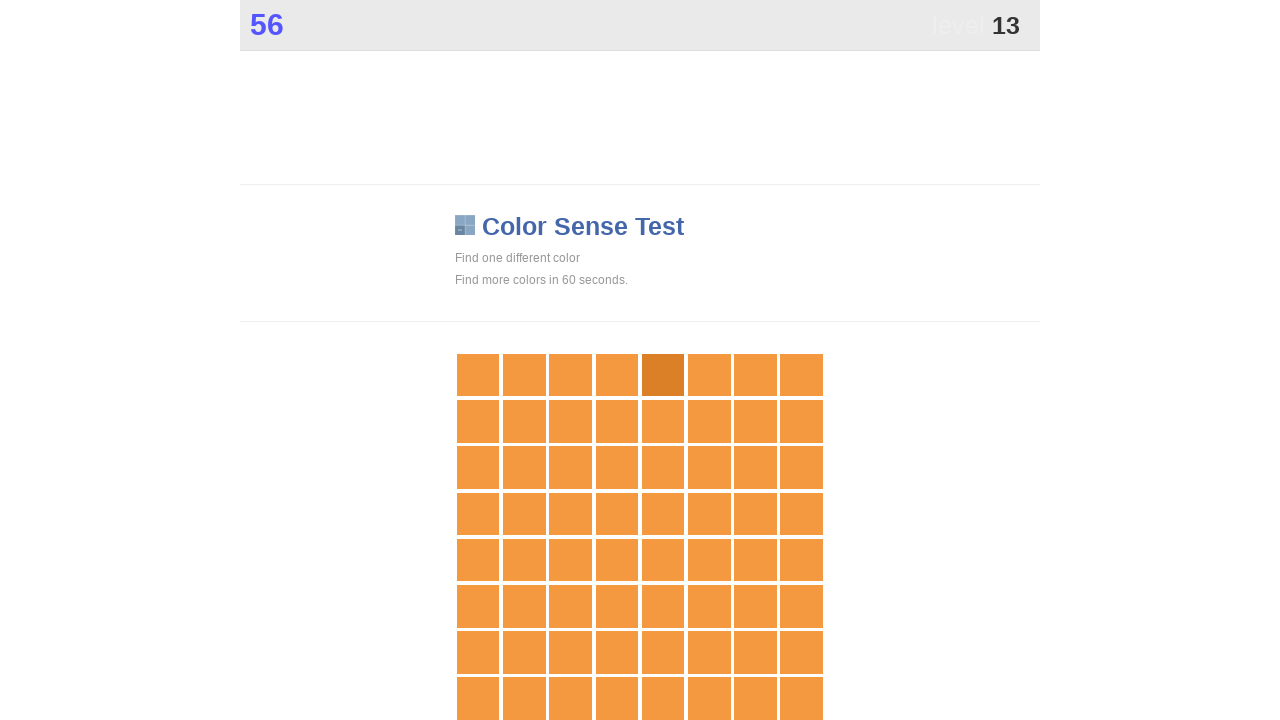

Clicked element with class 'main' (attempt 26) at (663, 375) on .main
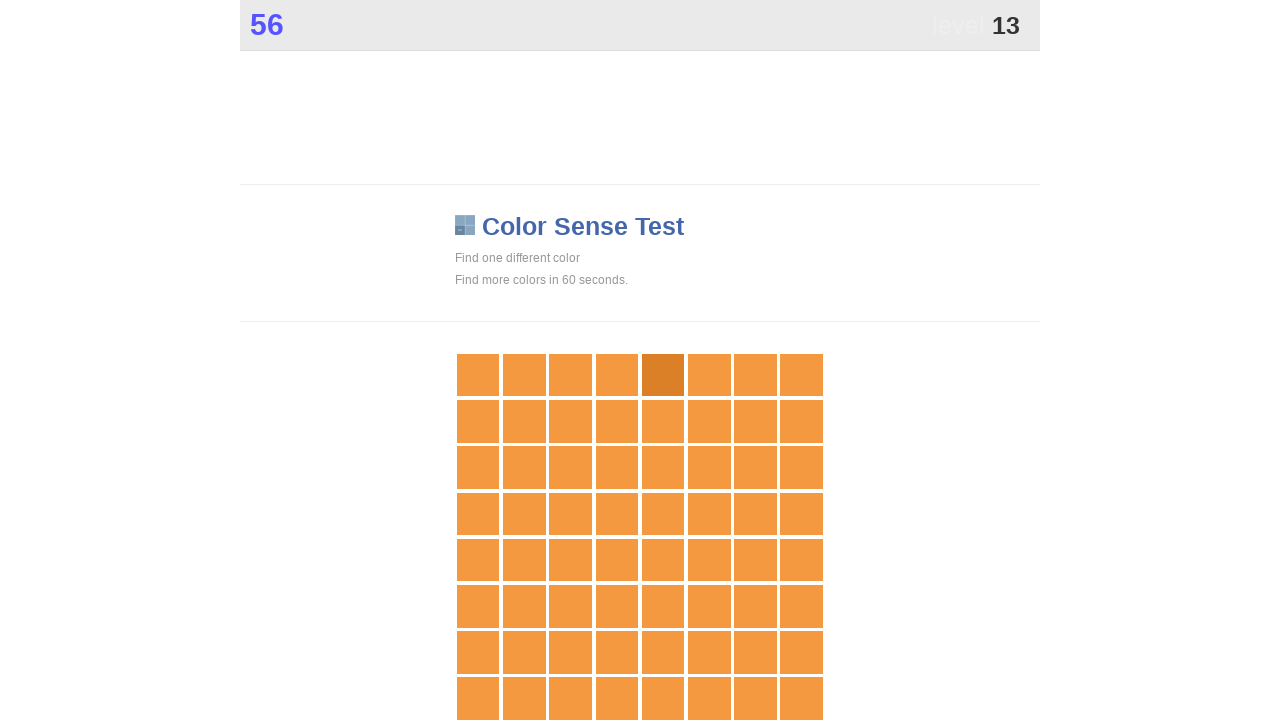

Clicked element with class 'main' (attempt 27) at (663, 375) on .main
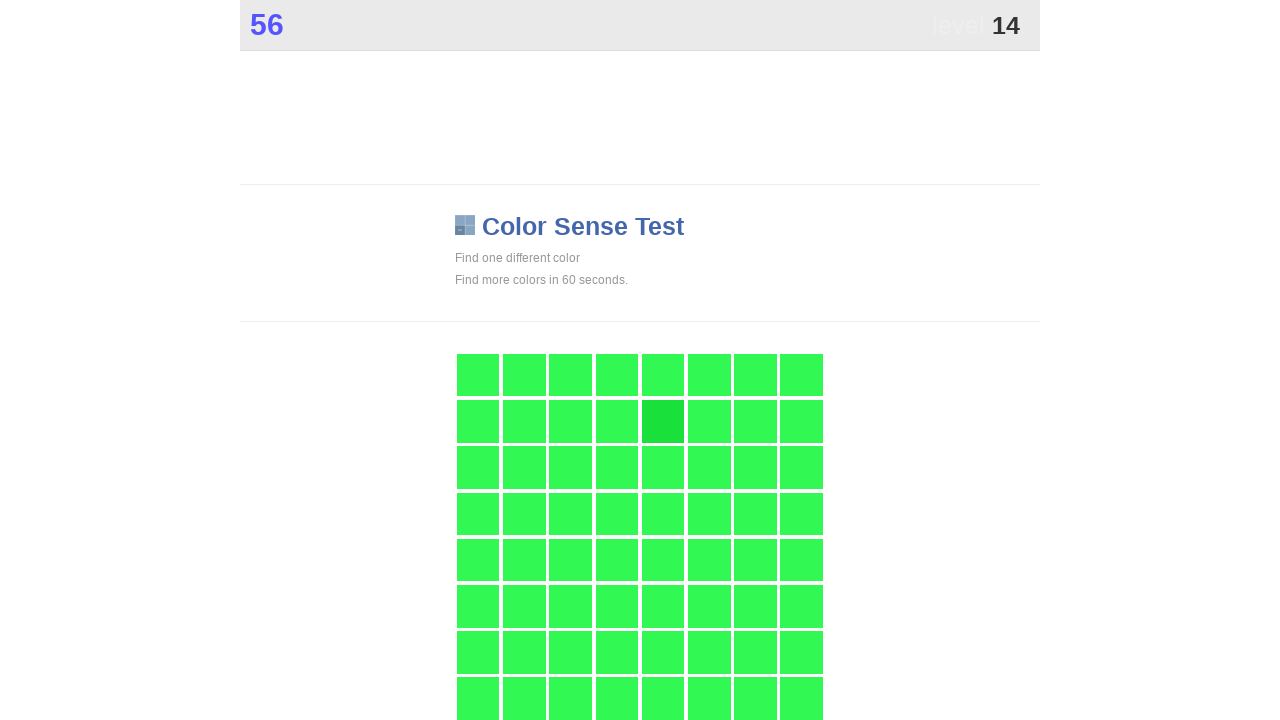

Clicked element with class 'main' (attempt 28) at (663, 421) on .main
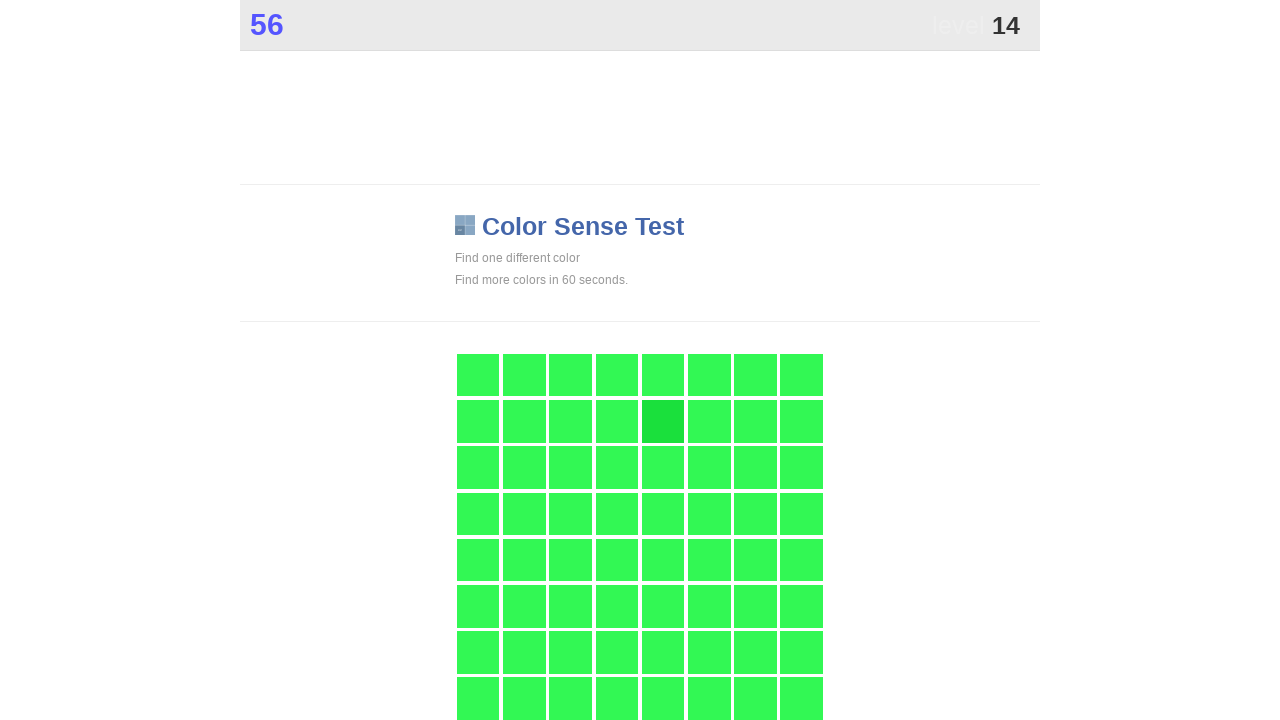

Clicked element with class 'main' (attempt 29) at (663, 421) on .main
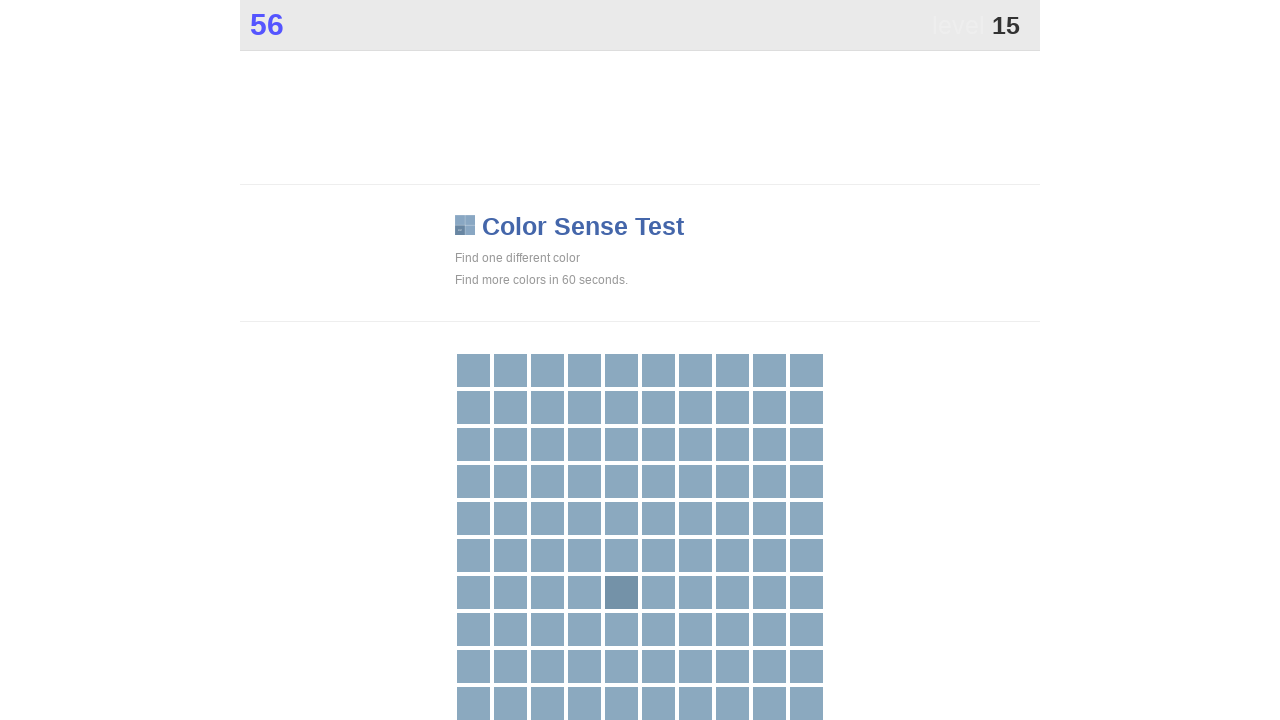

Clicked element with class 'main' (attempt 30) at (621, 592) on .main
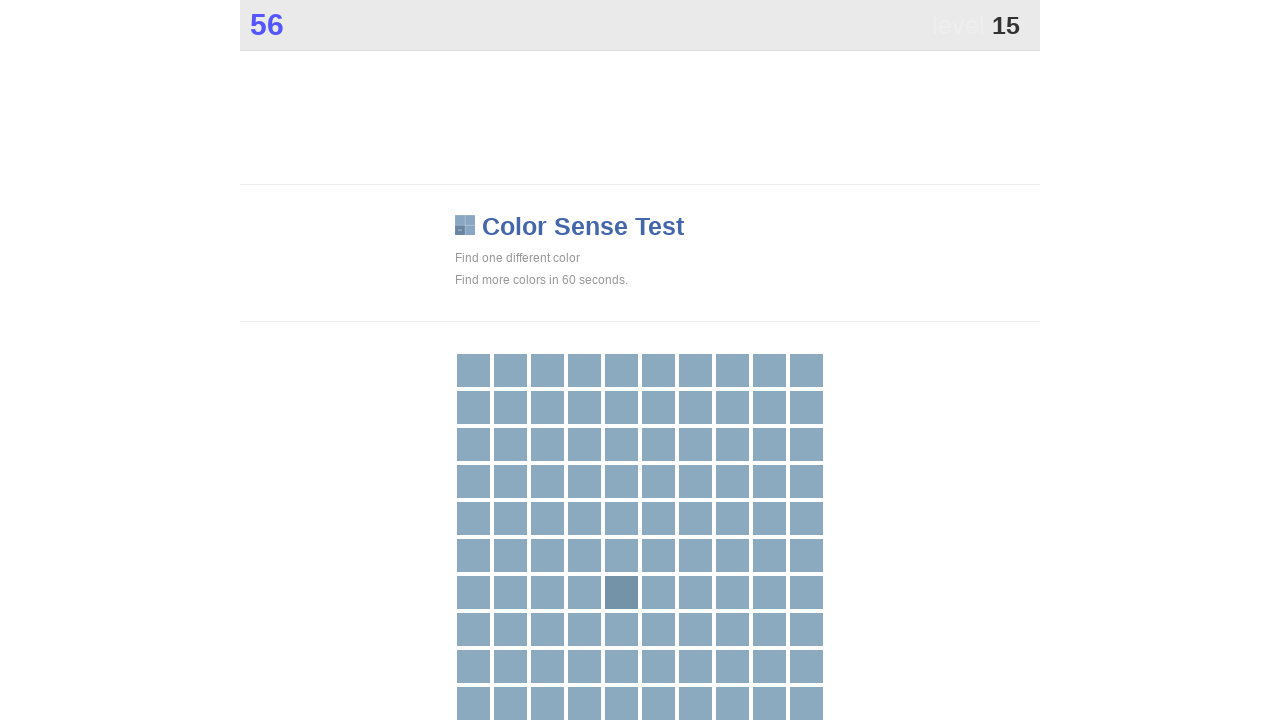

Clicked element with class 'main' (attempt 31) at (621, 592) on .main
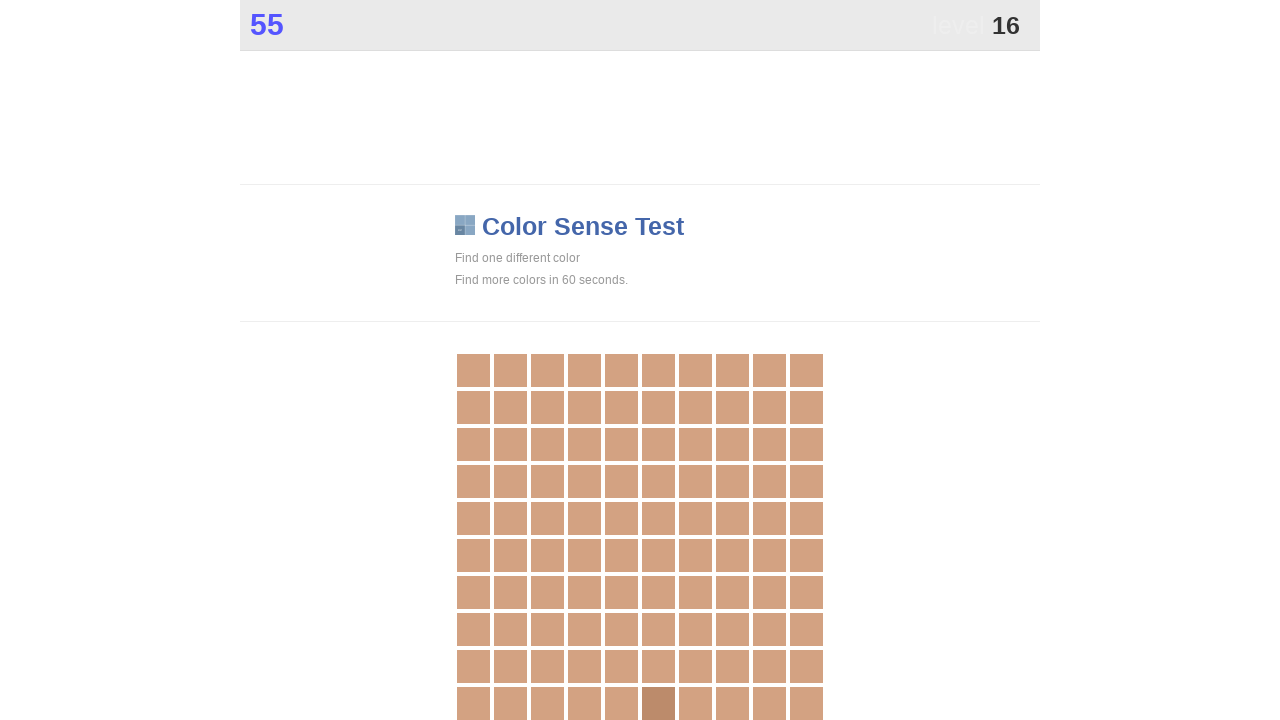

Clicked element with class 'main' (attempt 32) at (658, 703) on .main
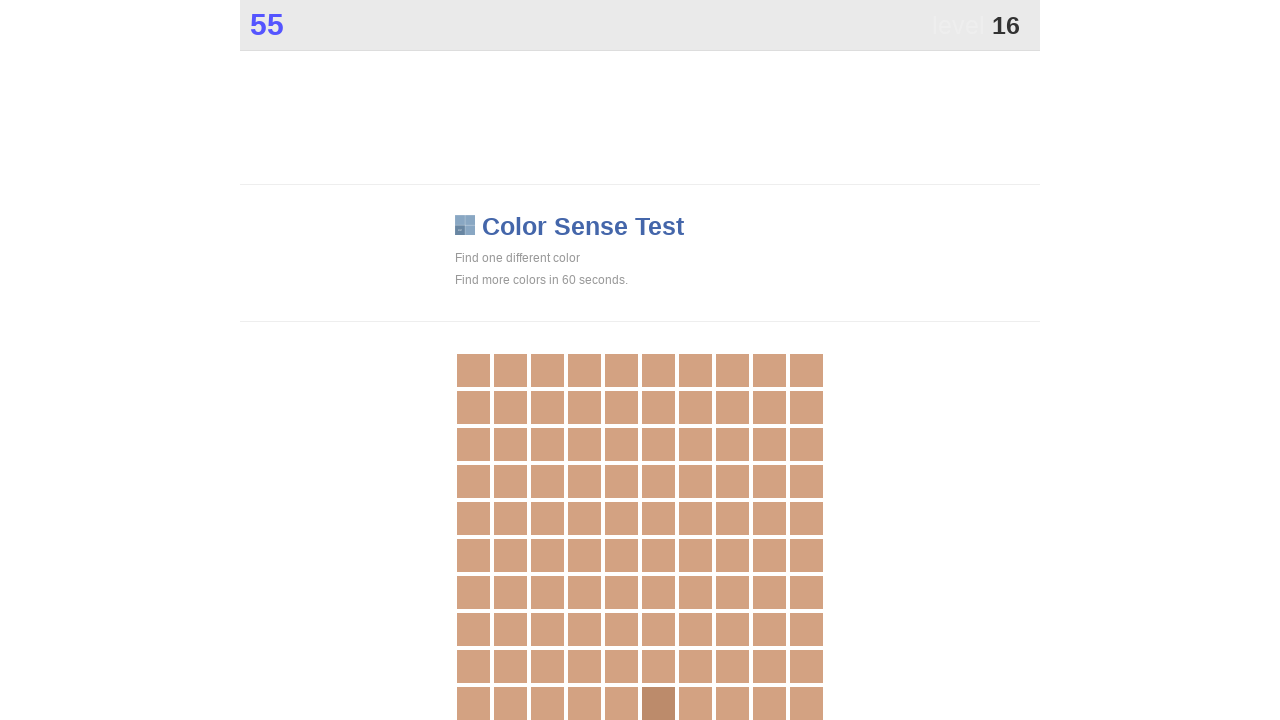

Clicked element with class 'main' (attempt 33) at (658, 703) on .main
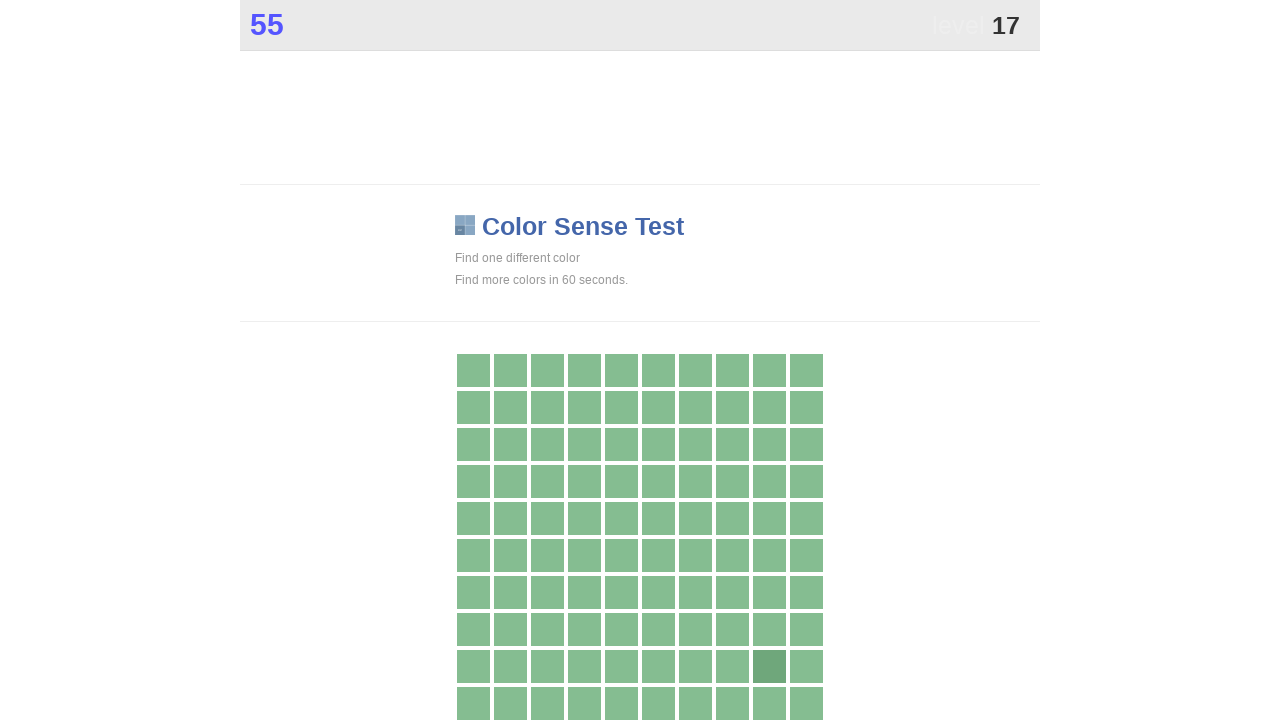

Clicked element with class 'main' (attempt 34) at (769, 666) on .main
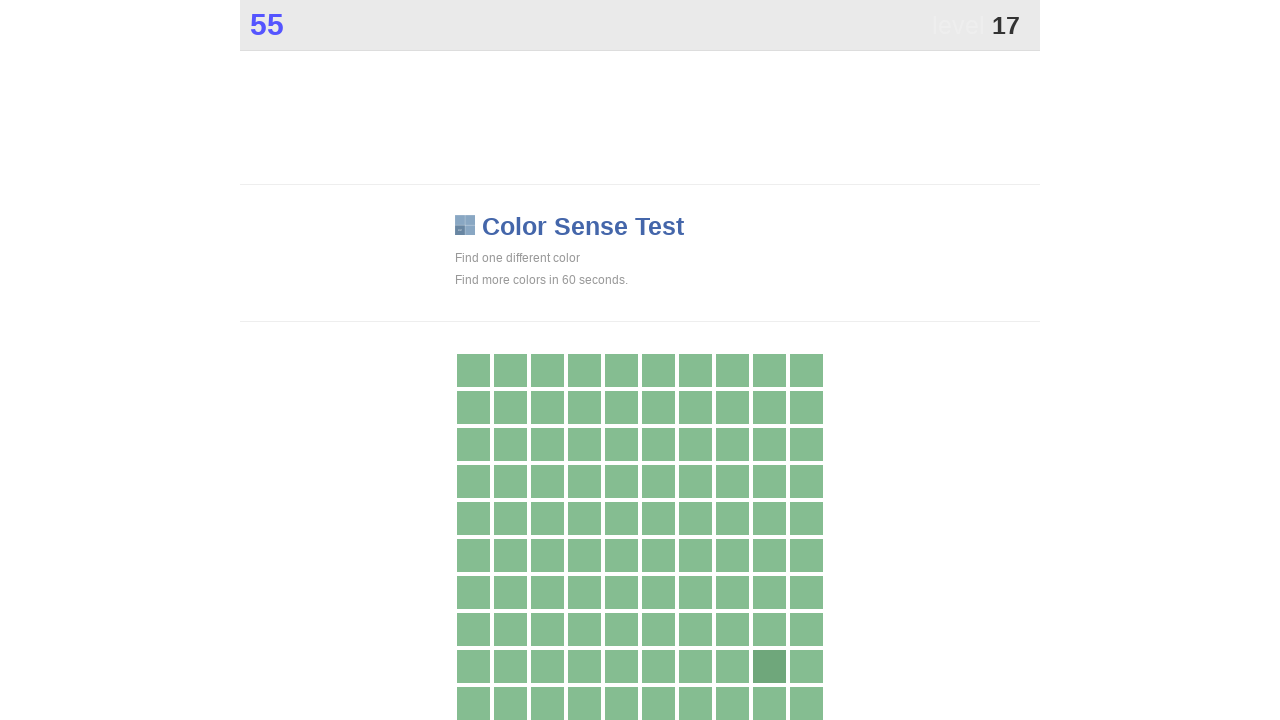

Clicked element with class 'main' (attempt 35) at (769, 666) on .main
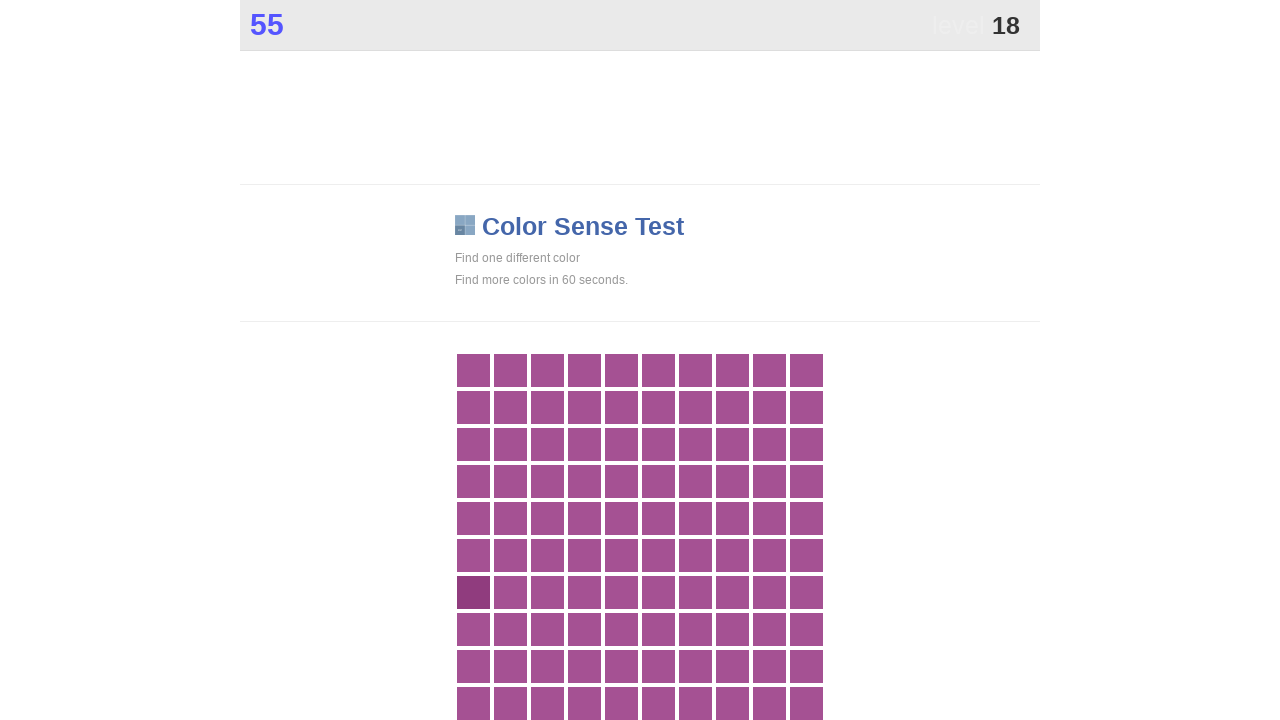

Clicked element with class 'main' (attempt 36) at (473, 592) on .main
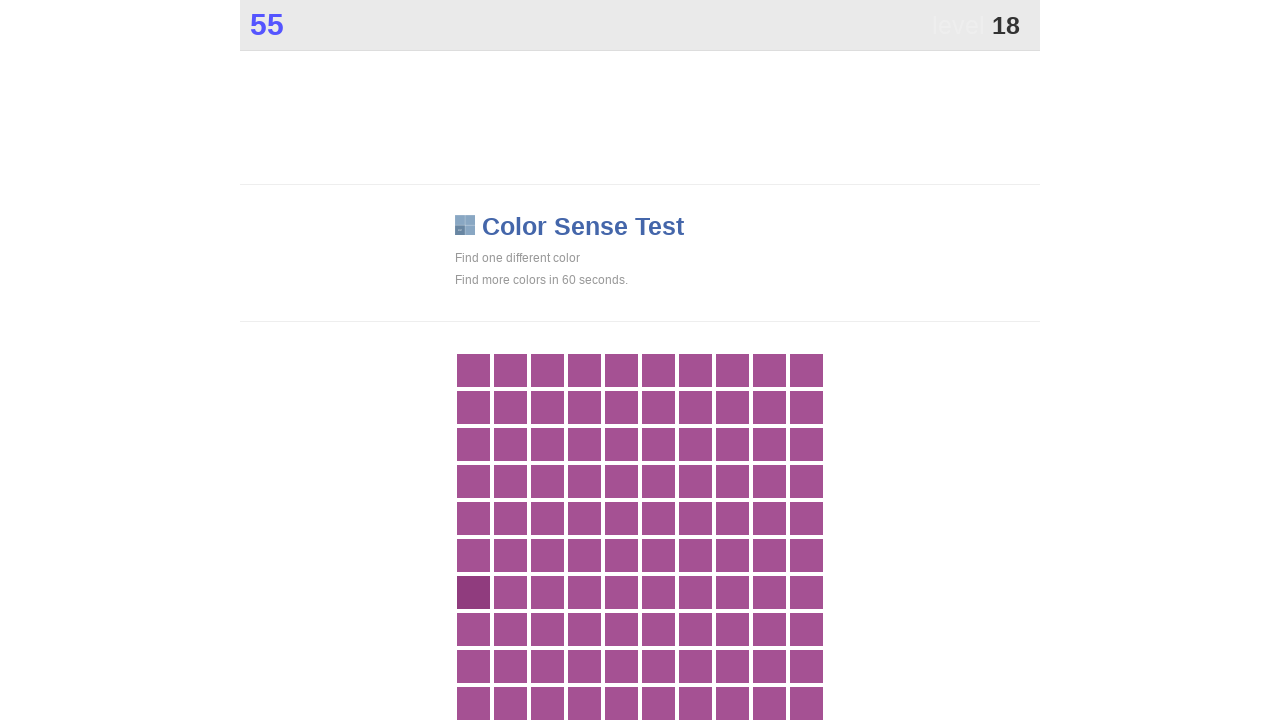

Clicked element with class 'main' (attempt 37) at (473, 592) on .main
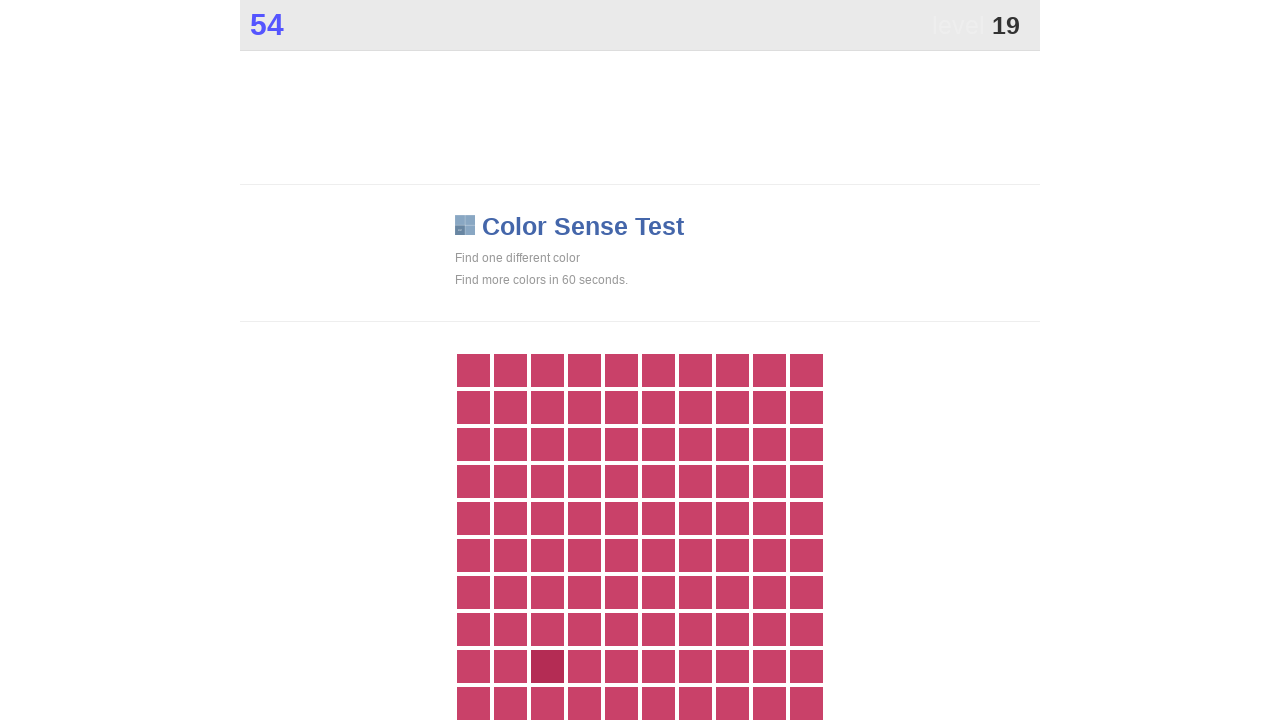

Clicked element with class 'main' (attempt 38) at (547, 666) on .main
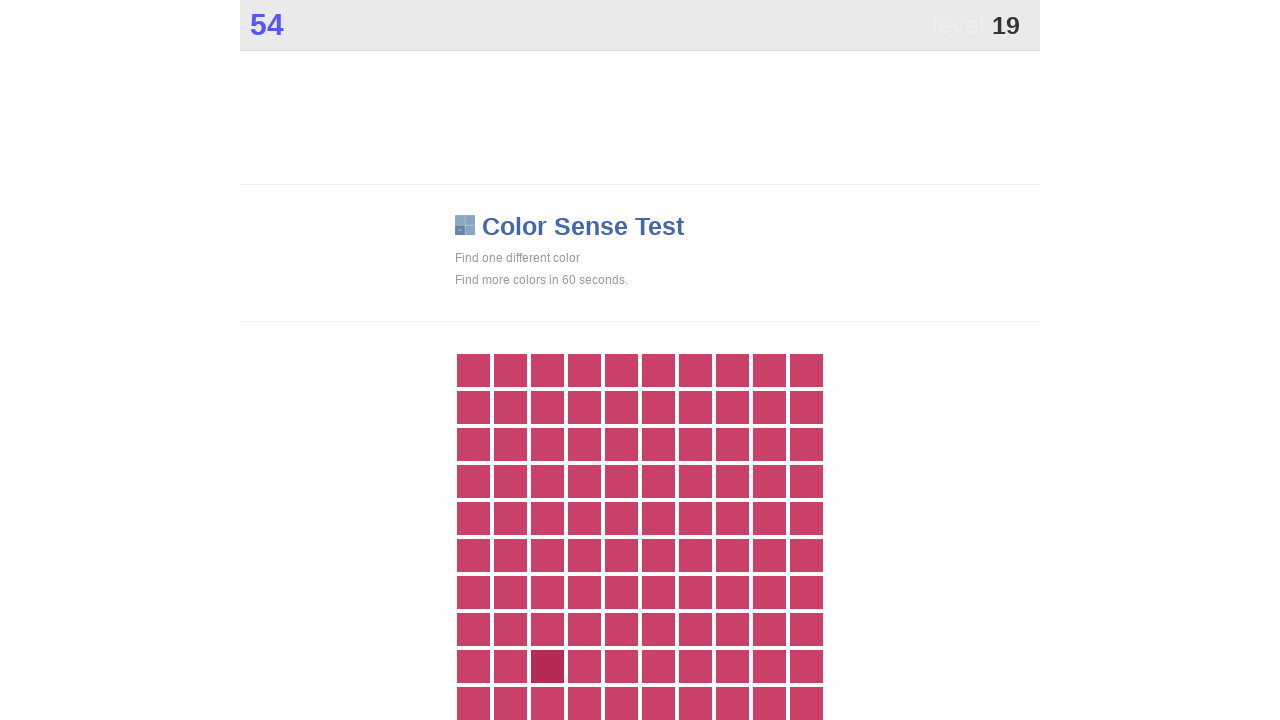

Clicked element with class 'main' (attempt 39) at (547, 666) on .main
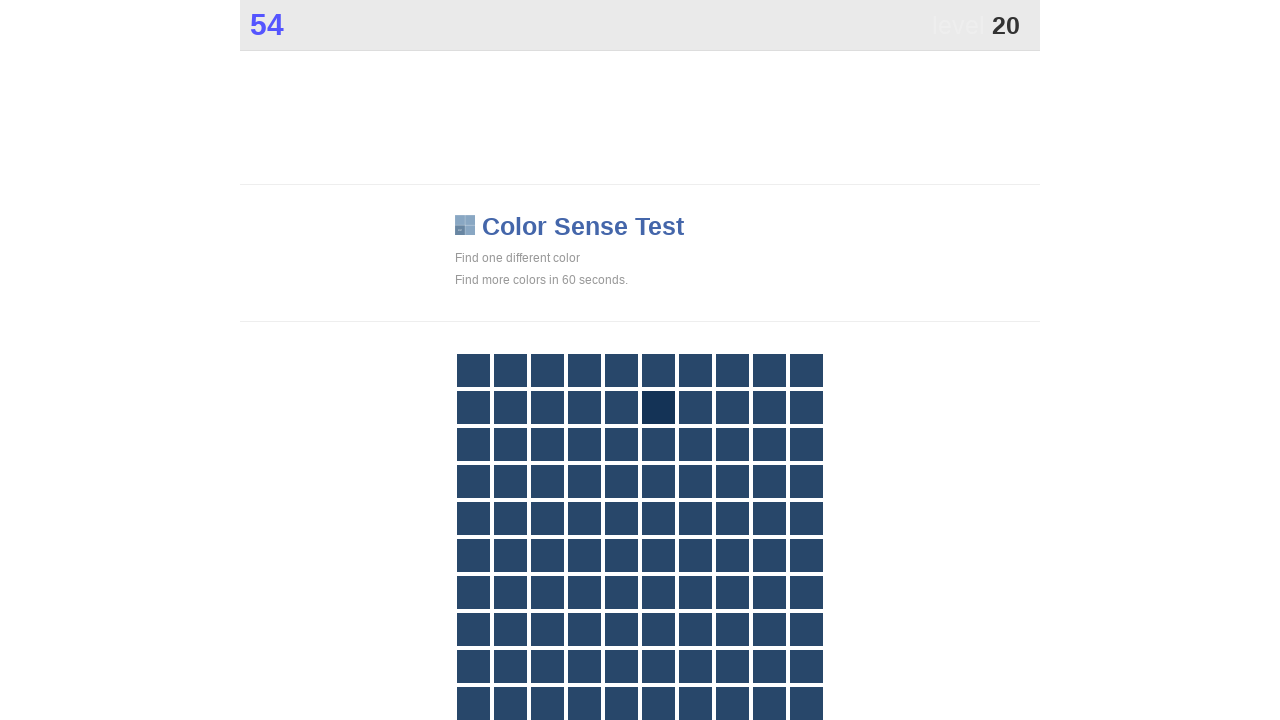

Clicked element with class 'main' (attempt 40) at (658, 407) on .main
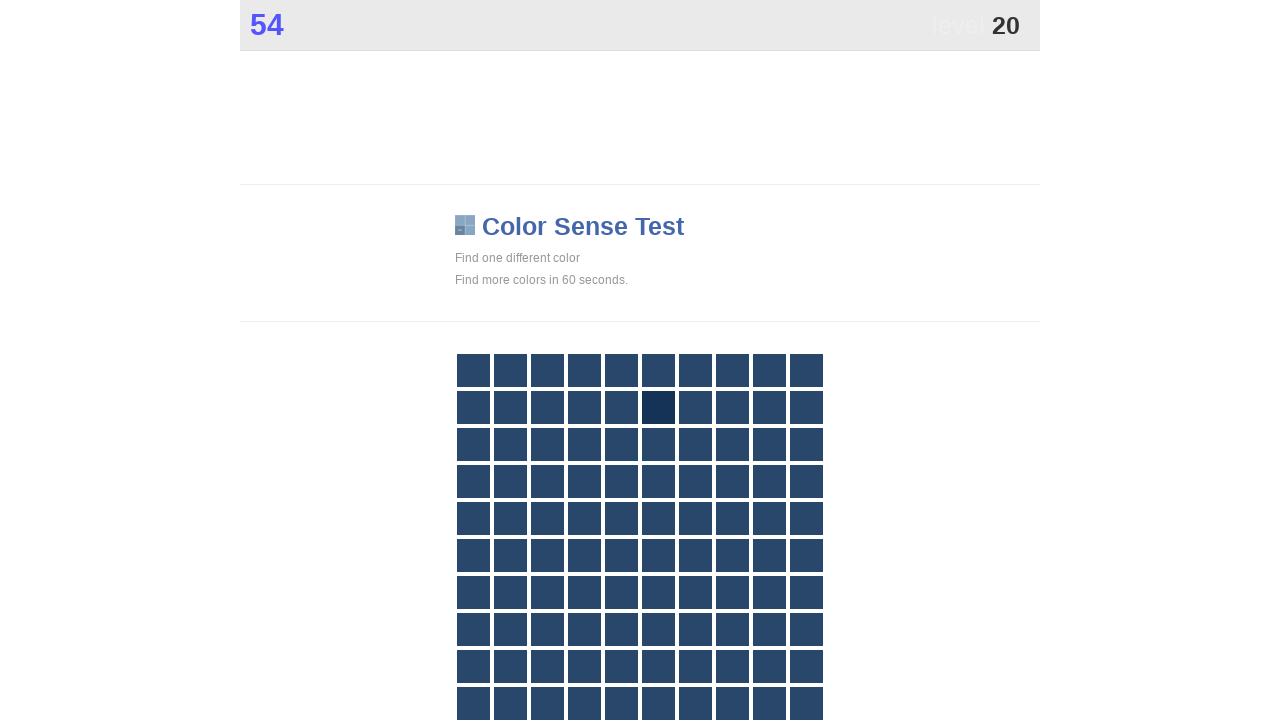

Clicked element with class 'main' (attempt 41) at (658, 407) on .main
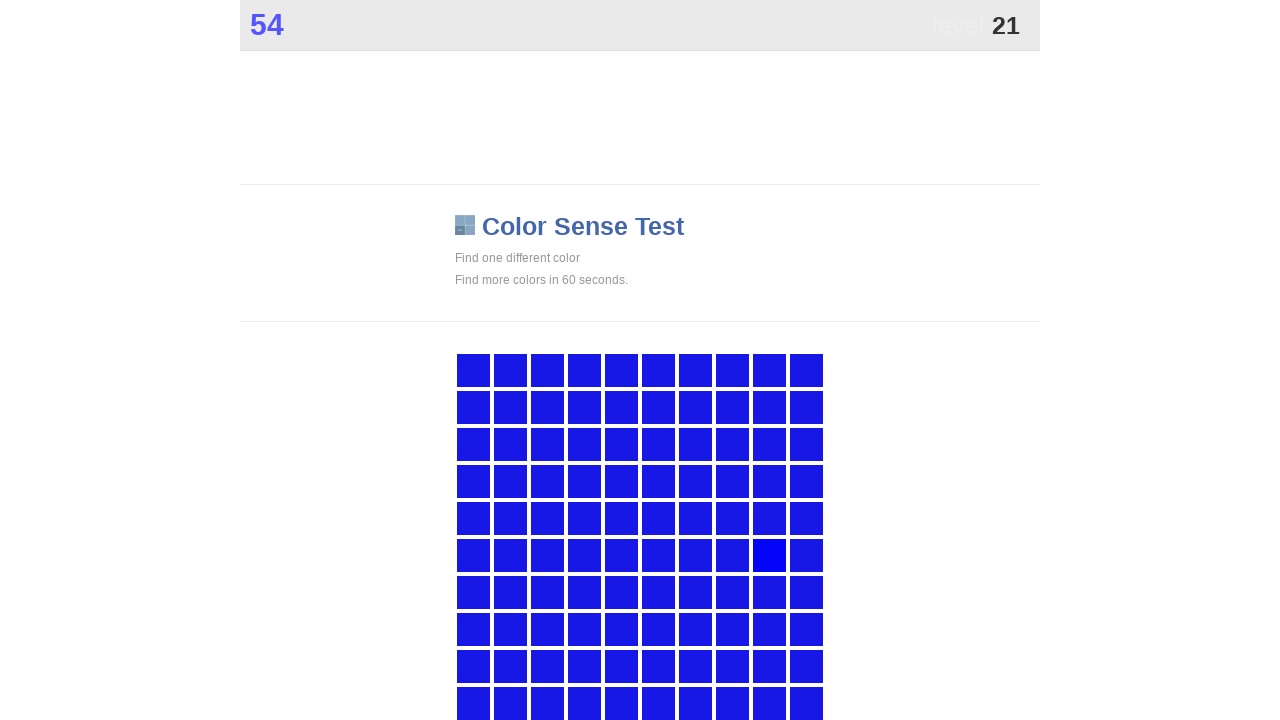

Clicked element with class 'main' (attempt 42) at (769, 555) on .main
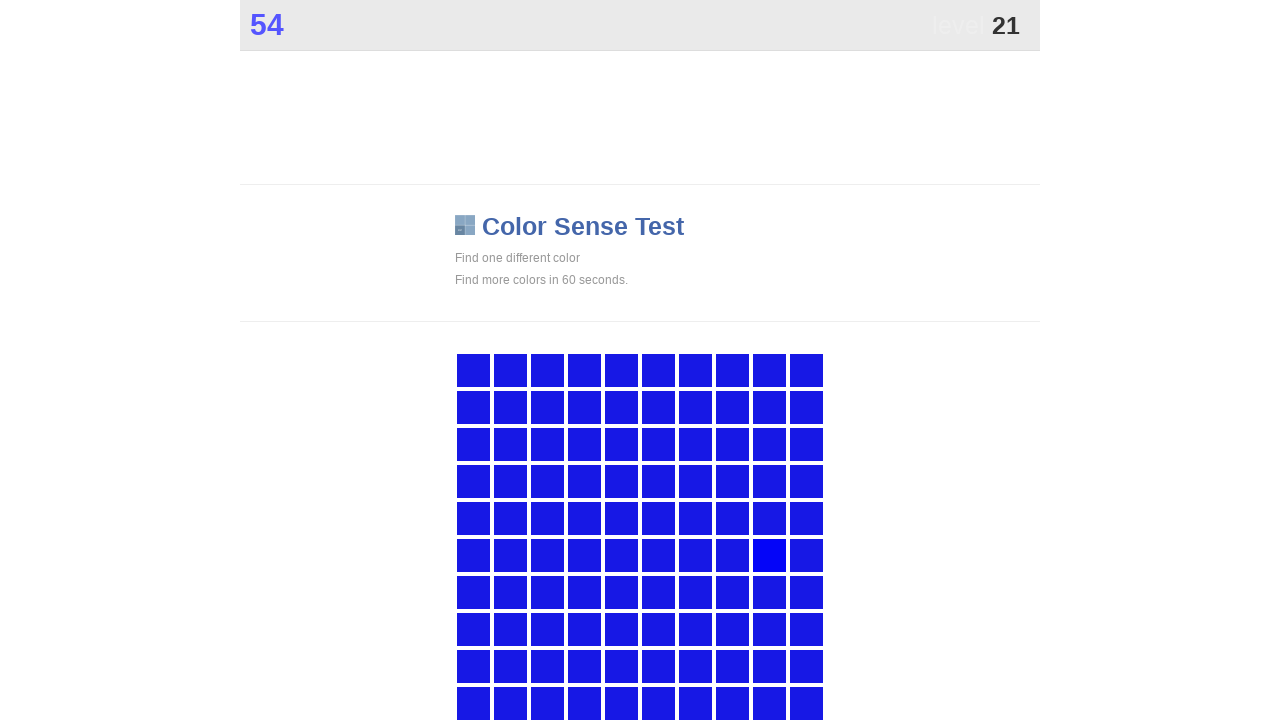

Clicked element with class 'main' (attempt 43) at (769, 555) on .main
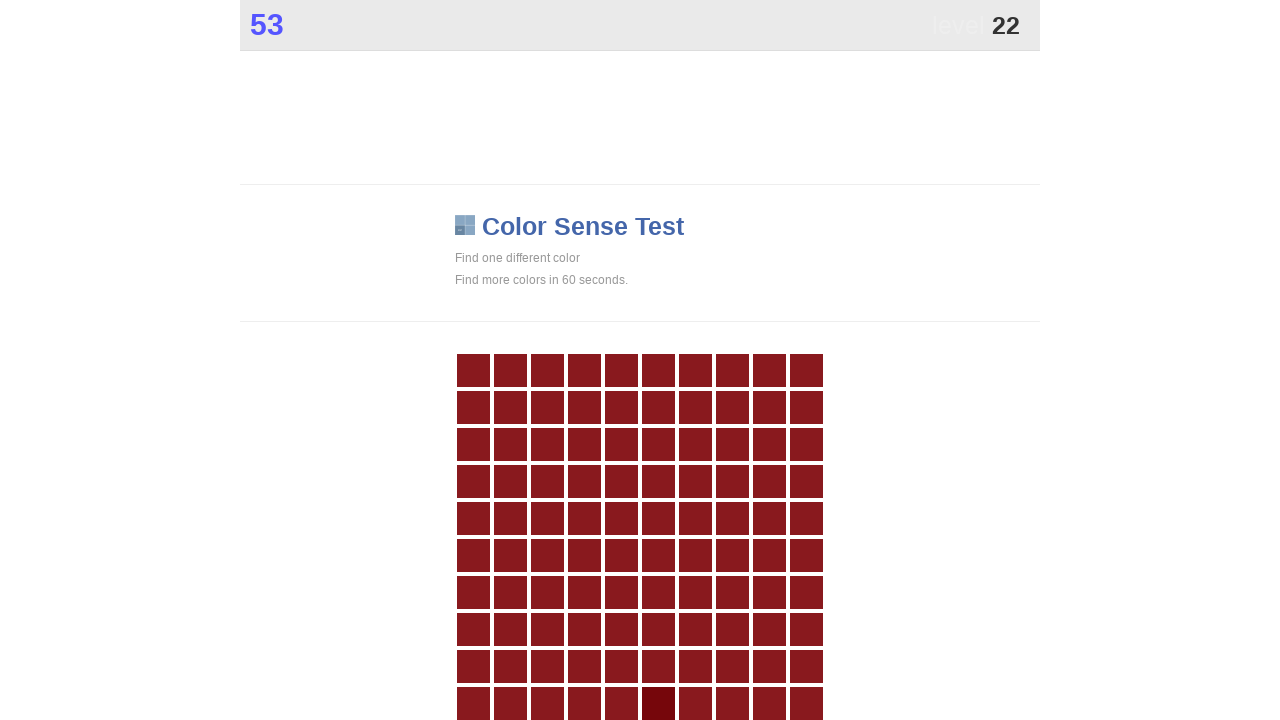

Clicked element with class 'main' (attempt 44) at (658, 703) on .main
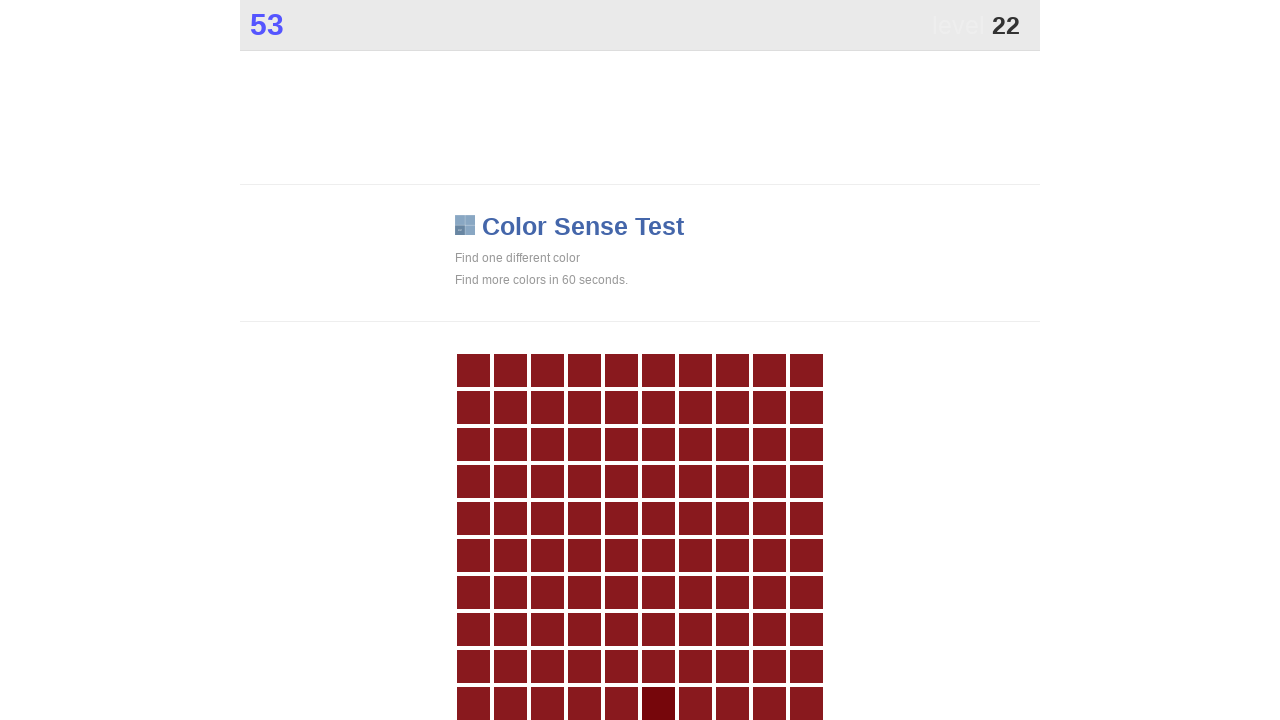

Clicked element with class 'main' (attempt 45) at (658, 703) on .main
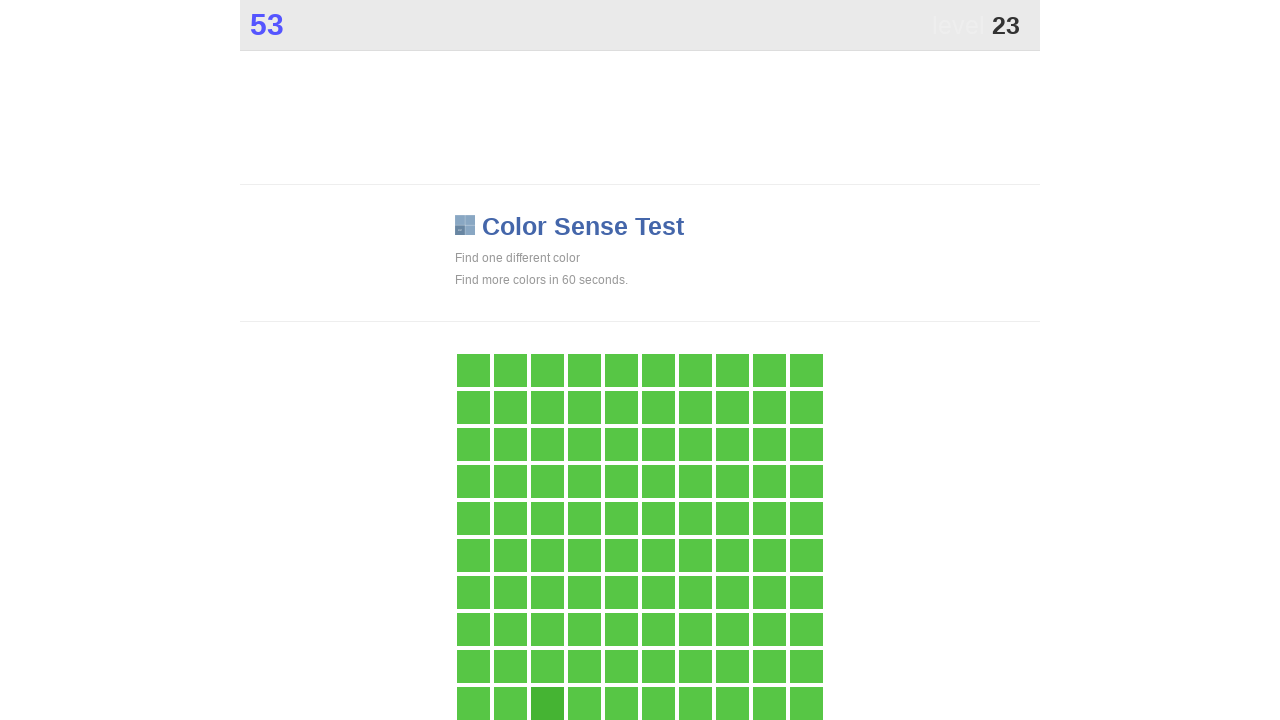

Clicked element with class 'main' (attempt 46) at (547, 703) on .main
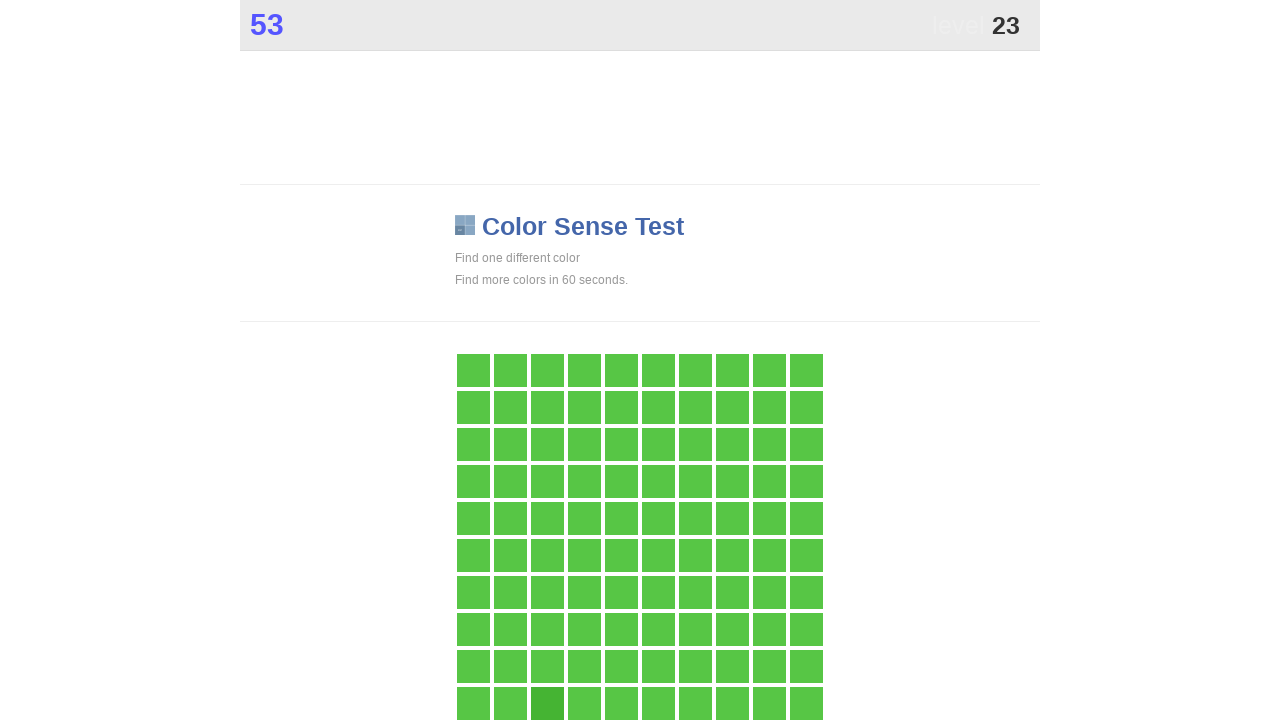

Clicked element with class 'main' (attempt 47) at (547, 703) on .main
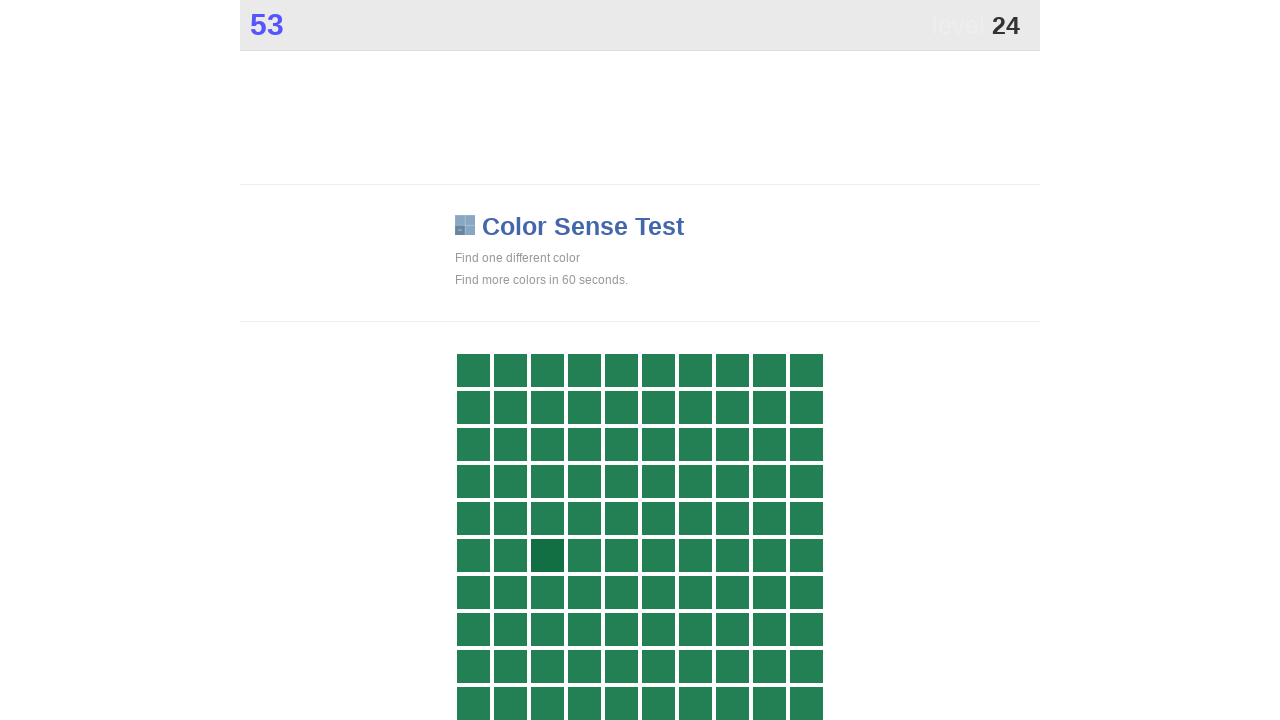

Clicked element with class 'main' (attempt 48) at (547, 555) on .main
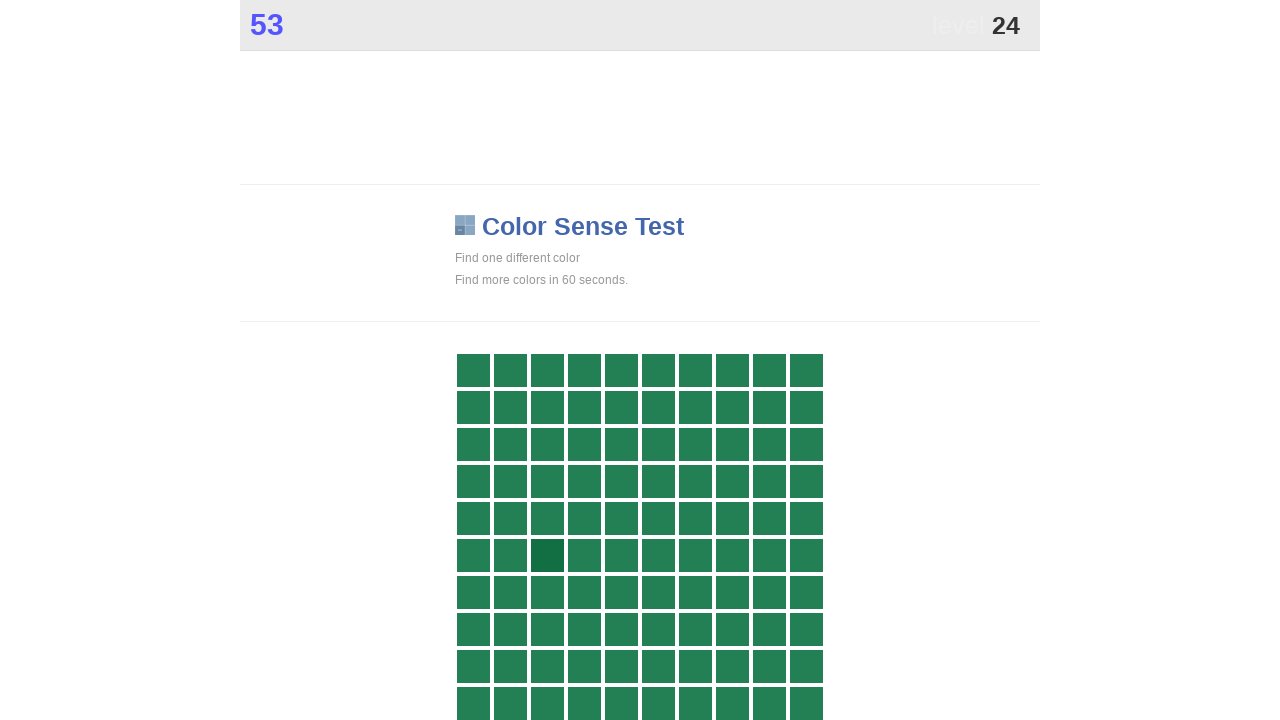

Clicked element with class 'main' (attempt 49) at (547, 555) on .main
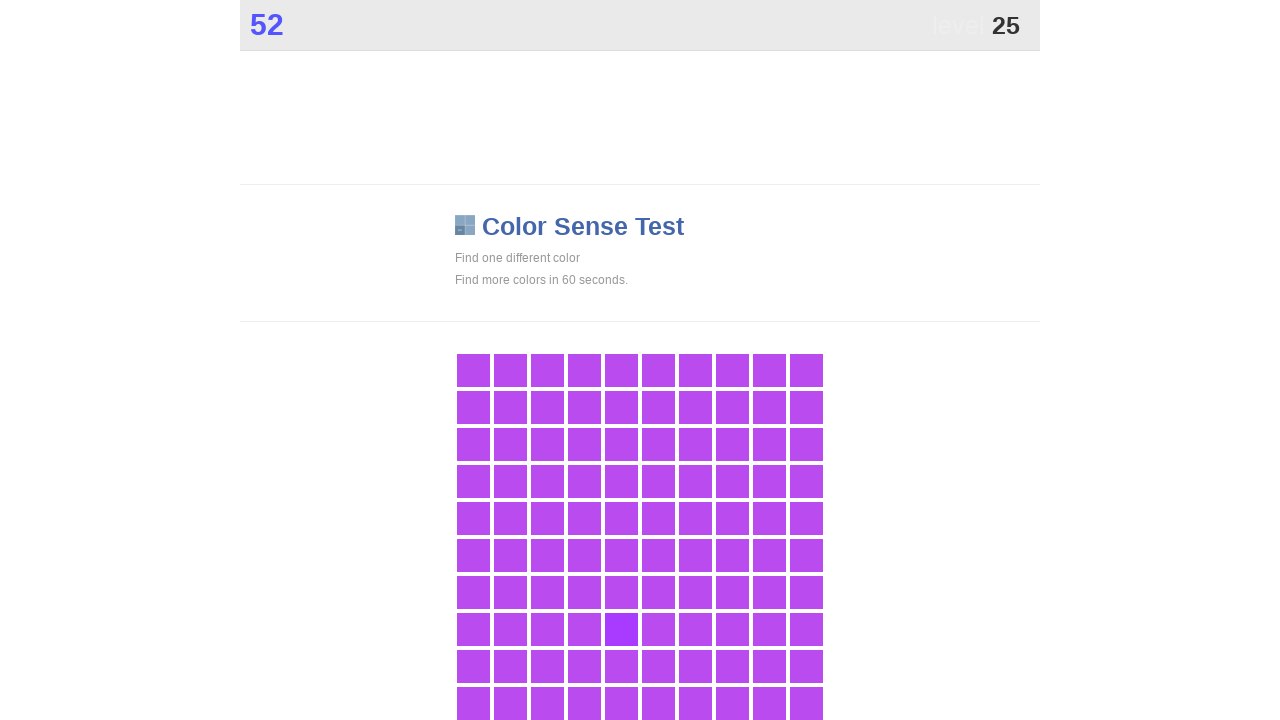

Clicked element with class 'main' (attempt 50) at (621, 629) on .main
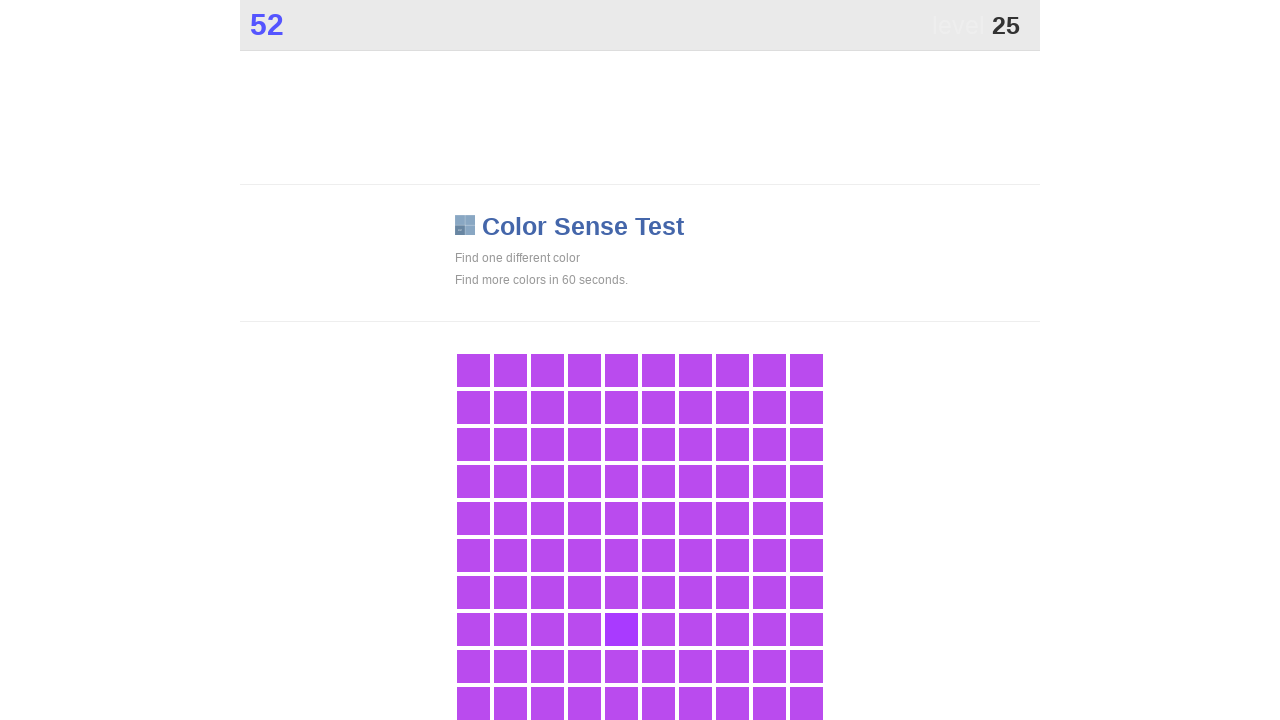

Score element selector appeared
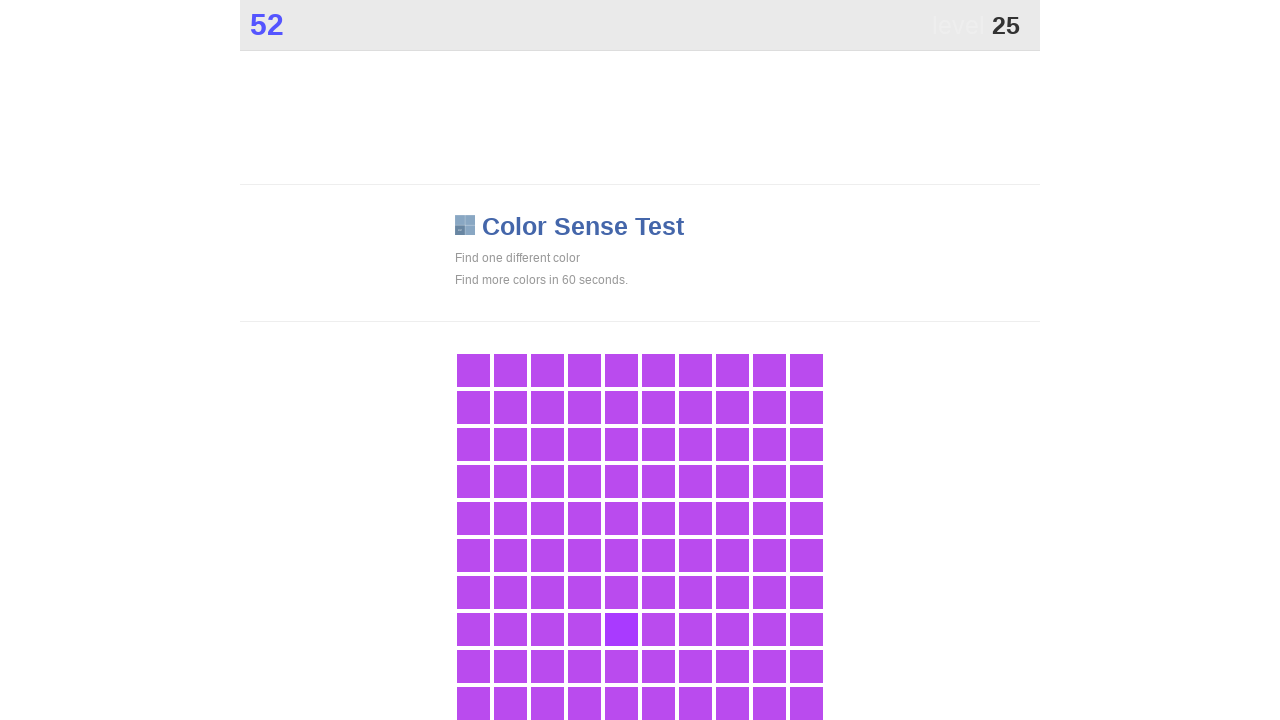

Retrieved score element from DOM
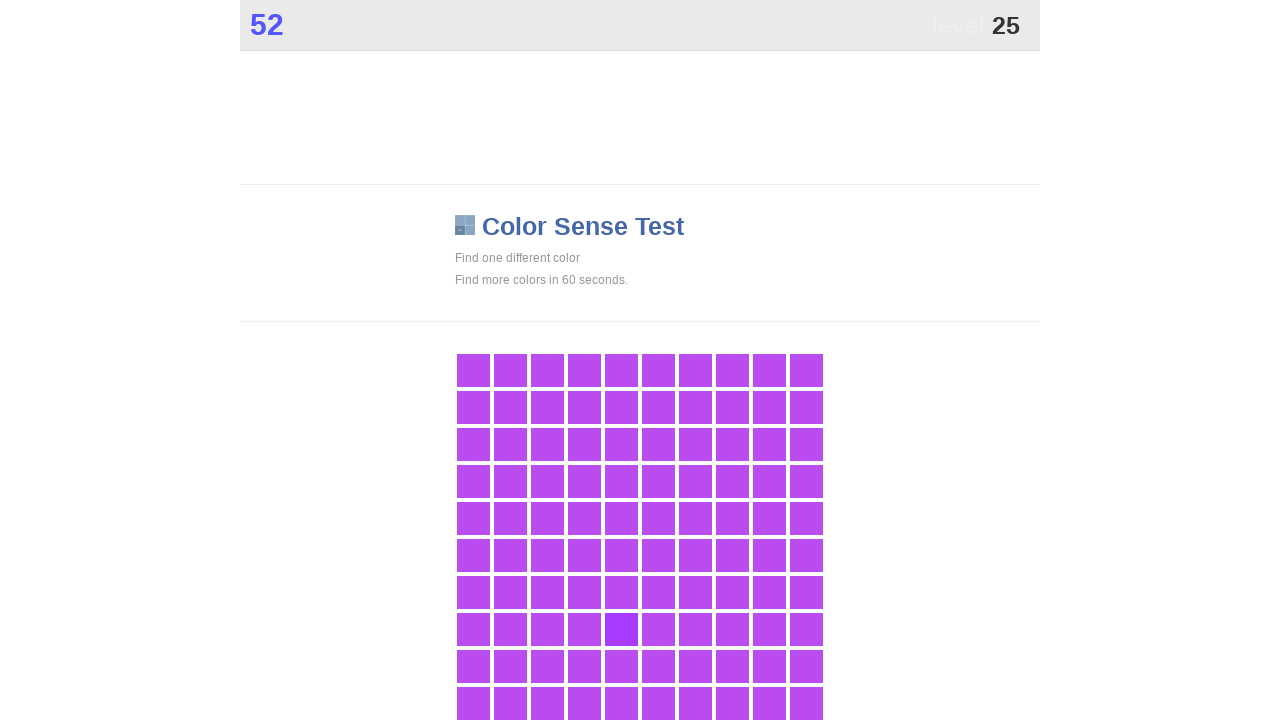

Extracted final score: level 25
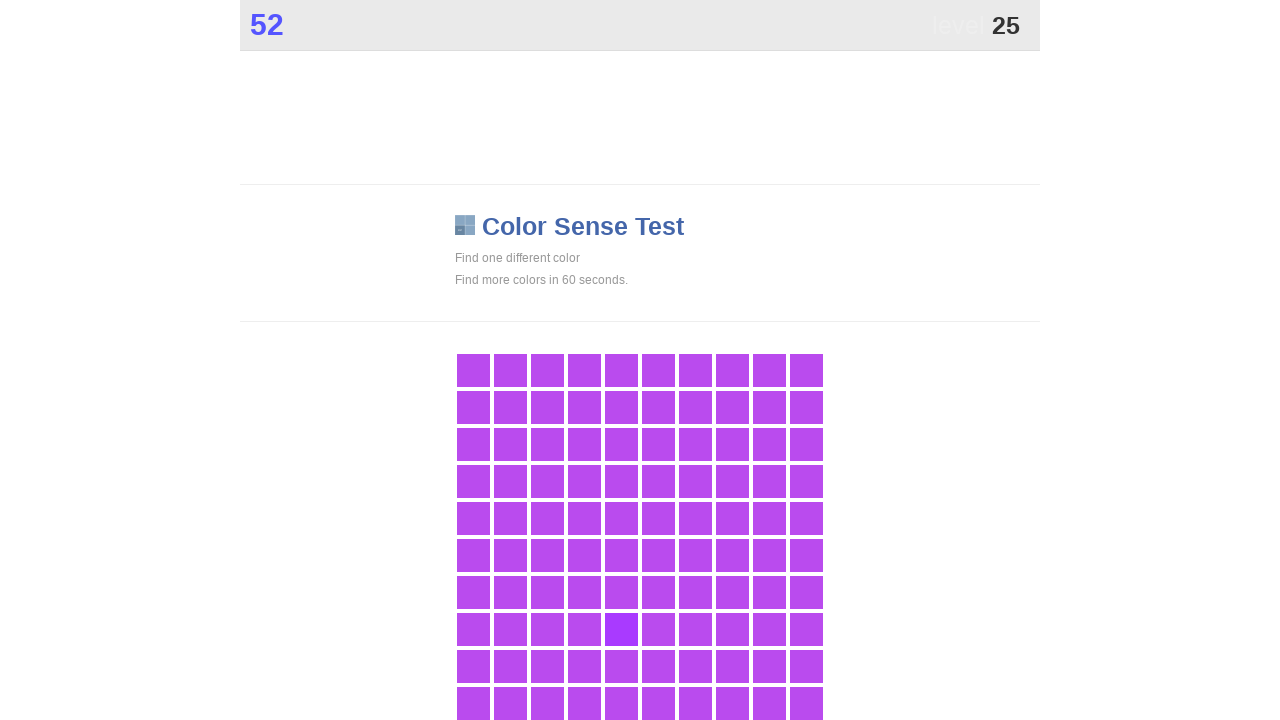

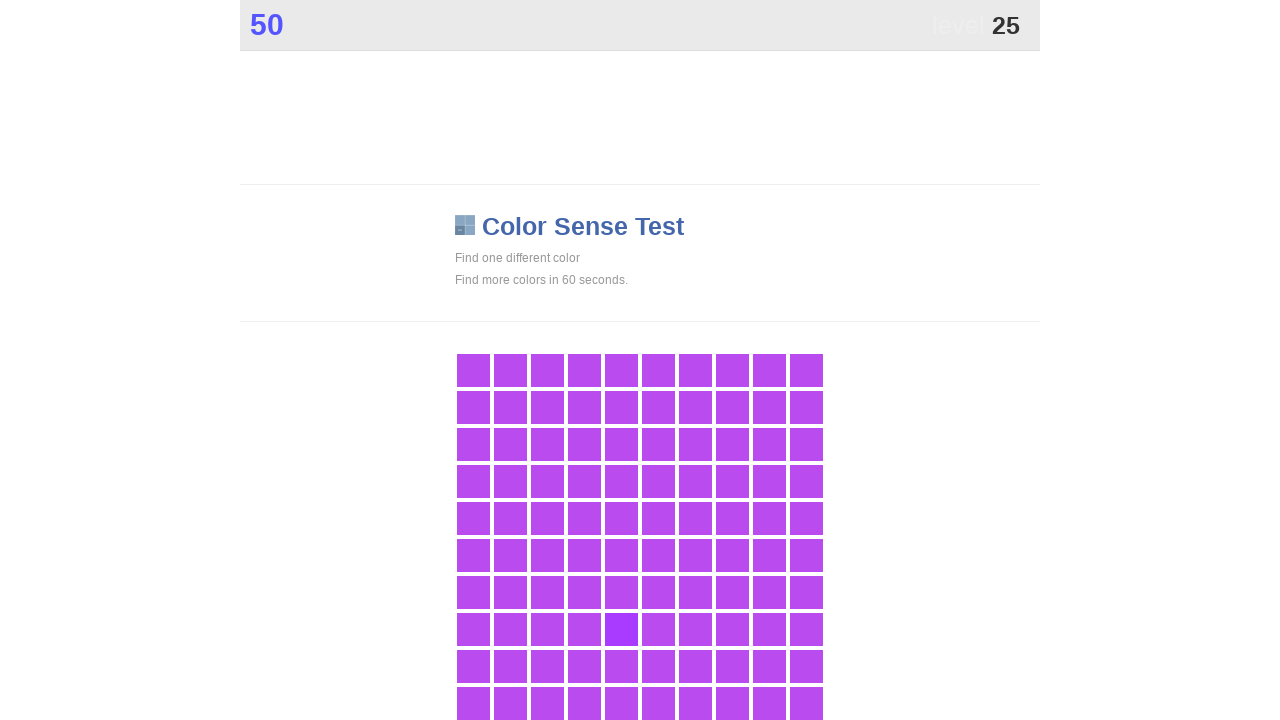